Tests the IXGenie product page by navigating from homepage, verifying page content, videos, training category buttons (Industry, Healthcare, Education), and case study videos.

Starting URL: https://imaginxavr.com/

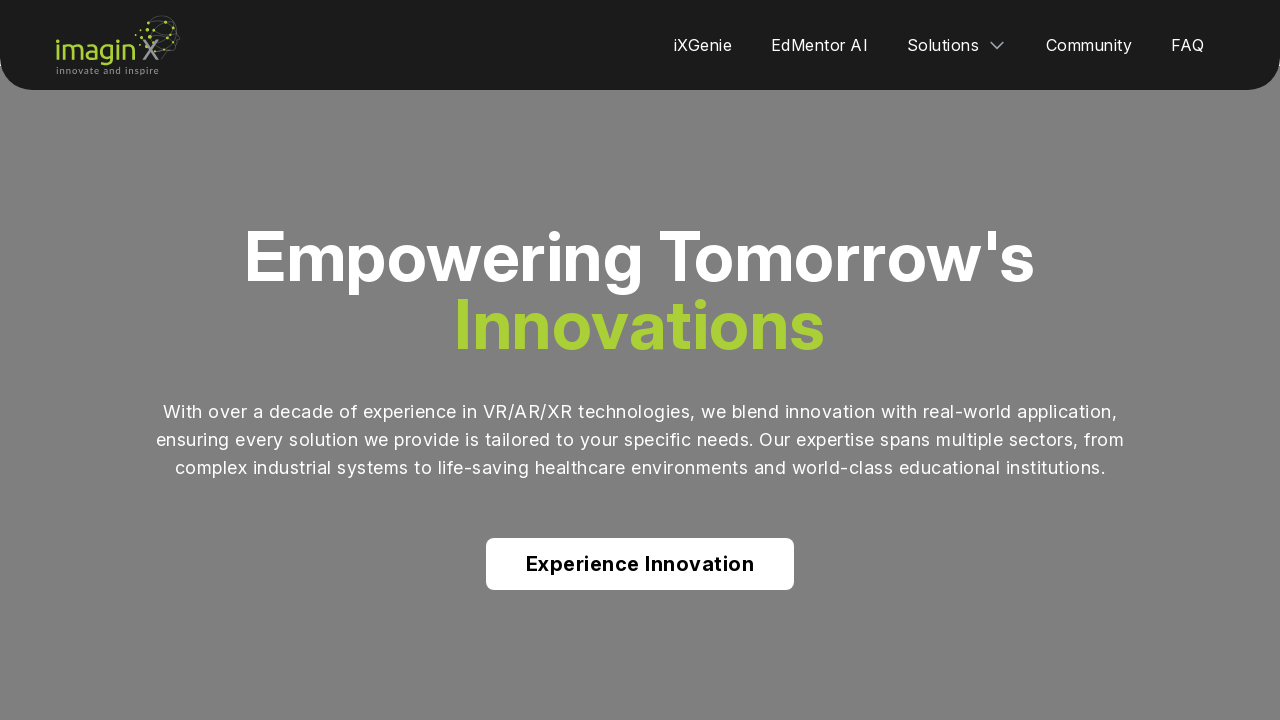

Homepage loaded successfully
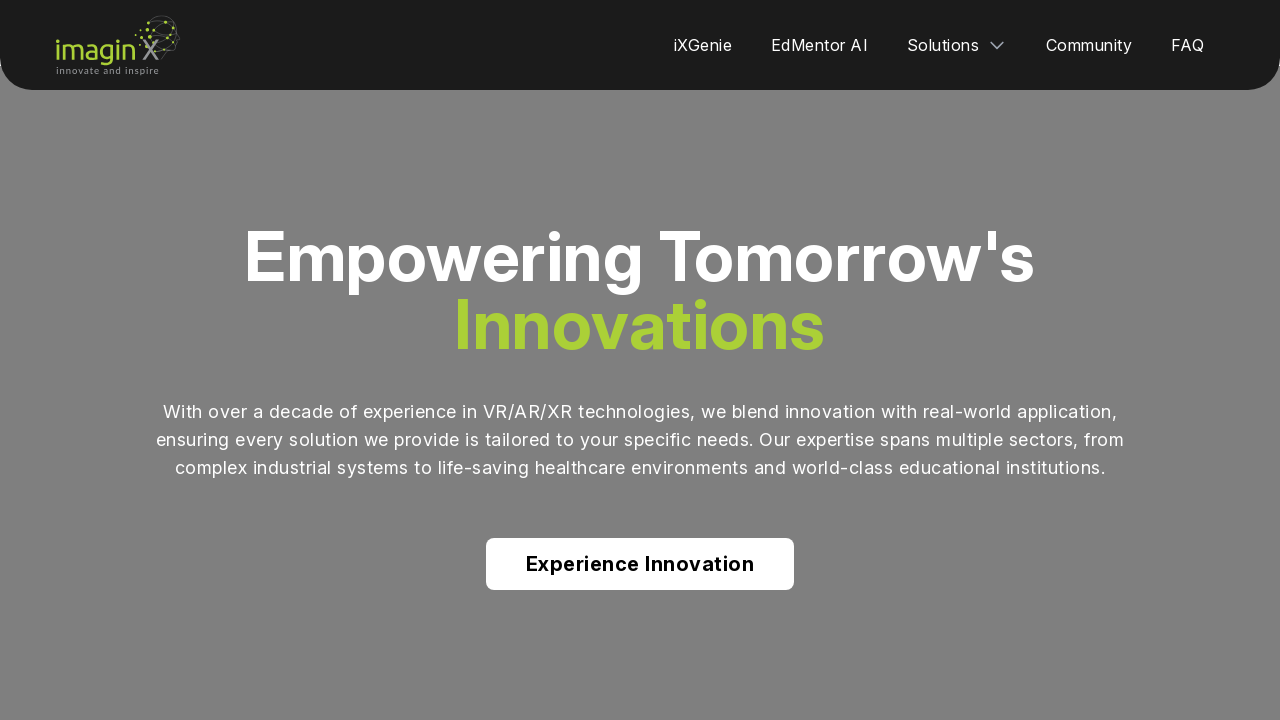

Clicked iXGenie navigation link at (703, 45) on xpath=(//a[normalize-space()='iXGenie'])[1]
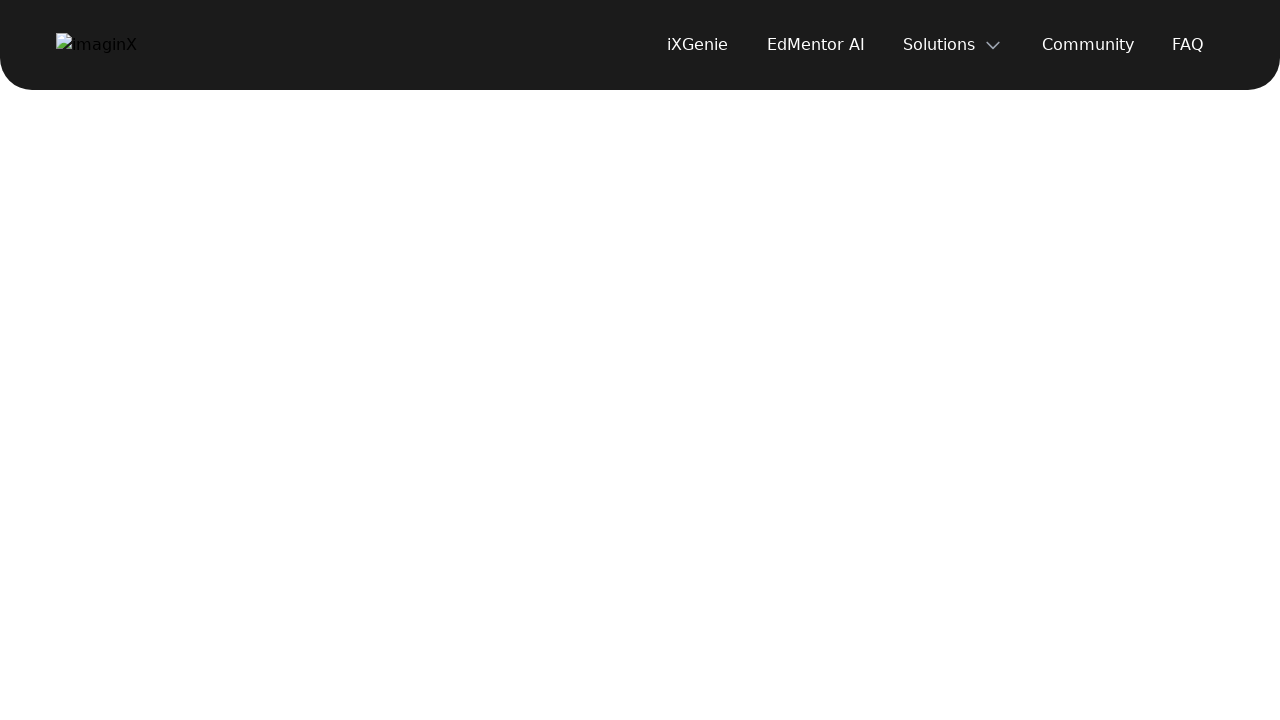

IXGenie page loaded successfully
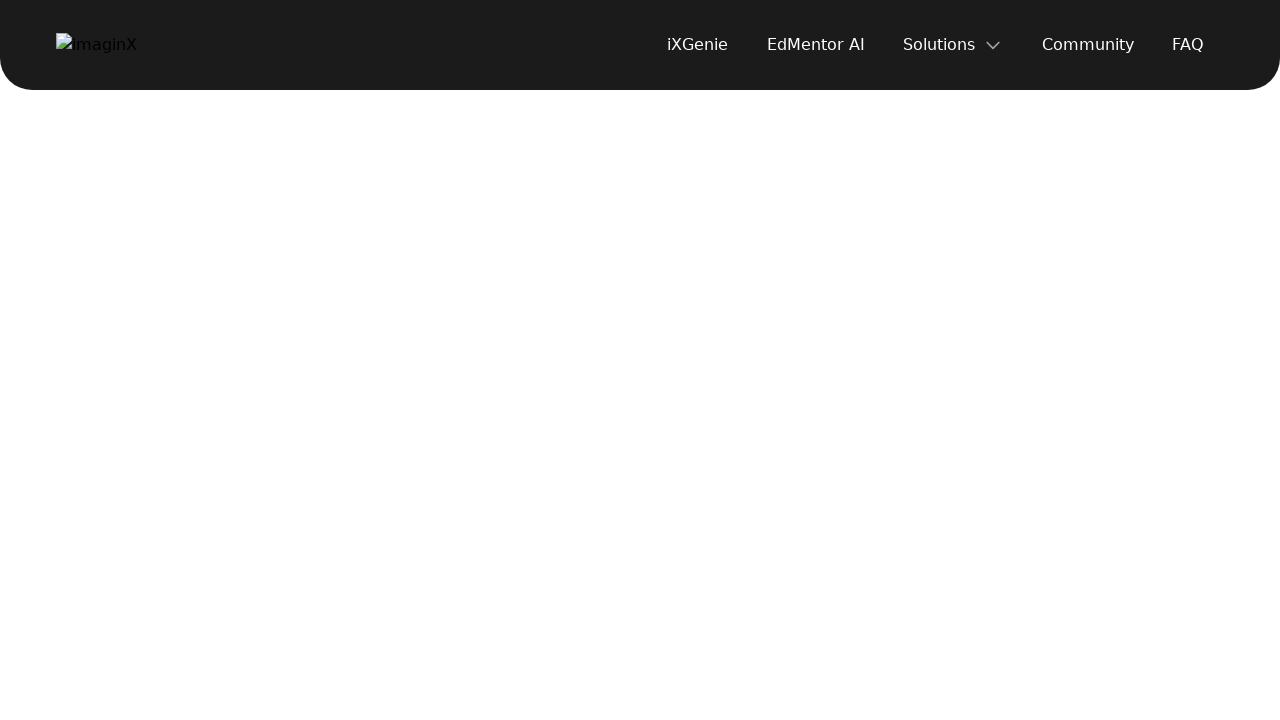

Waited 2 seconds for page stabilization
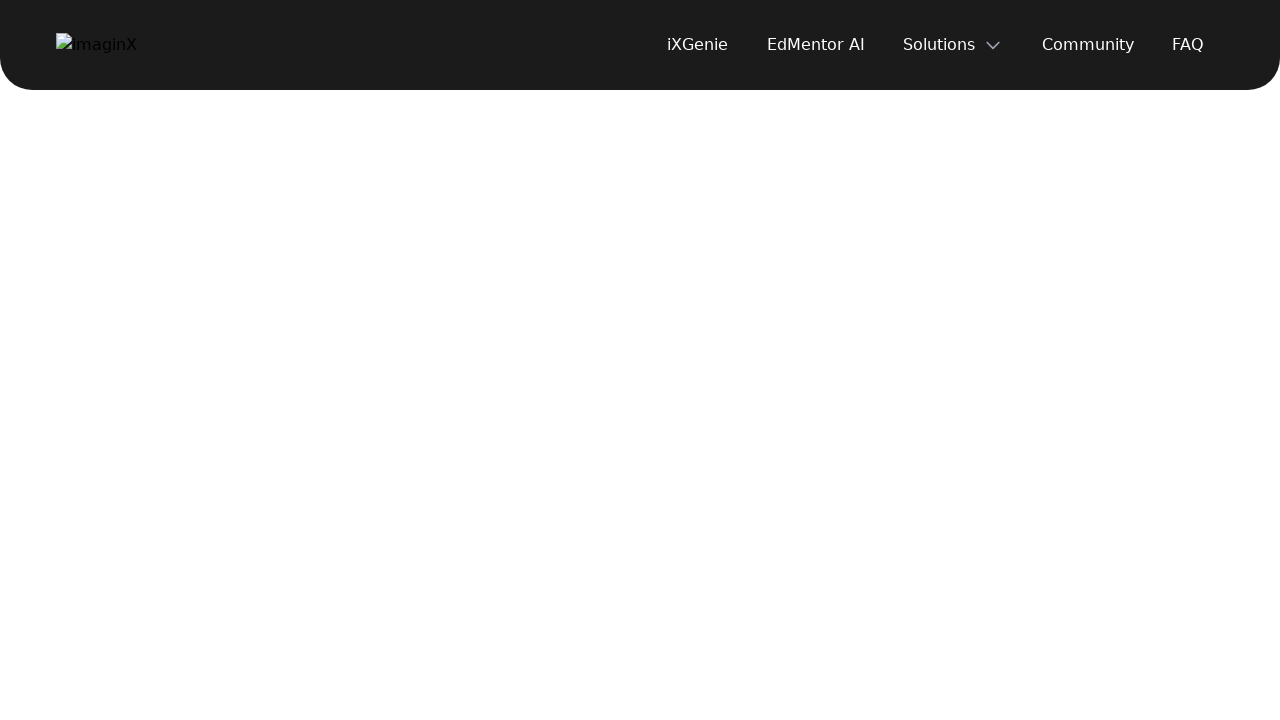

Scrolled to bottom of page
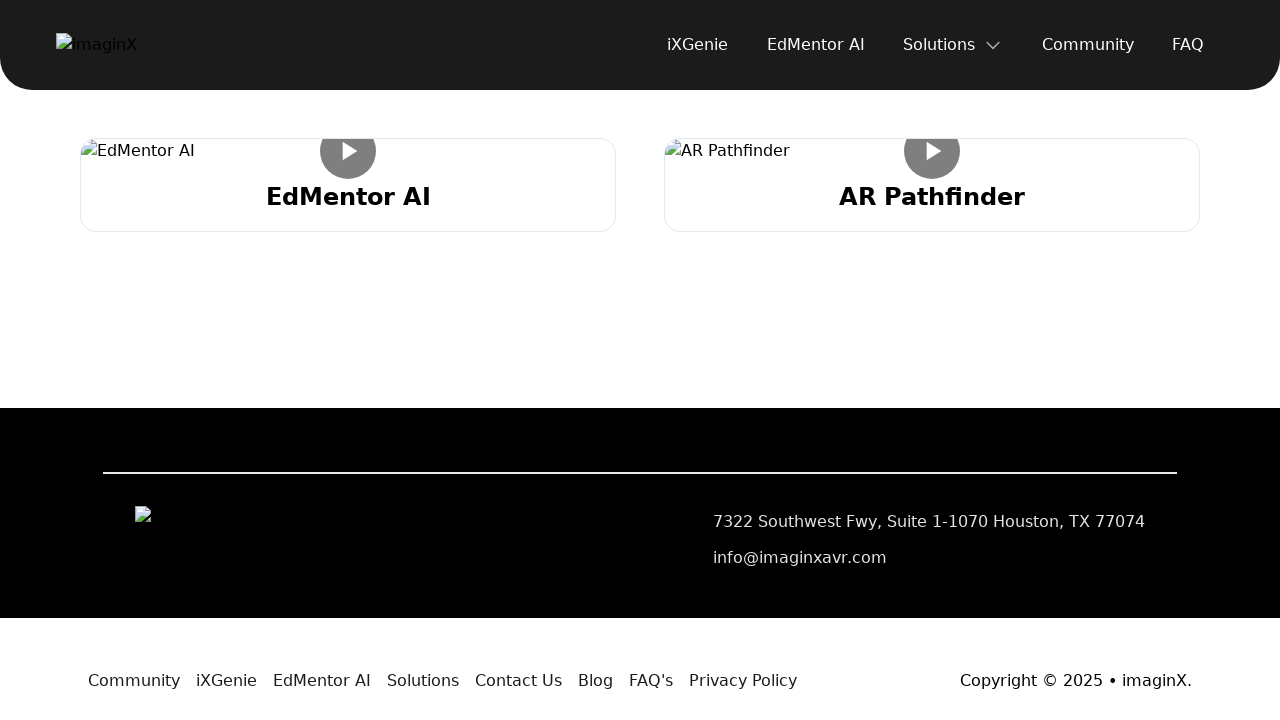

Waited 1 second after scrolling to bottom
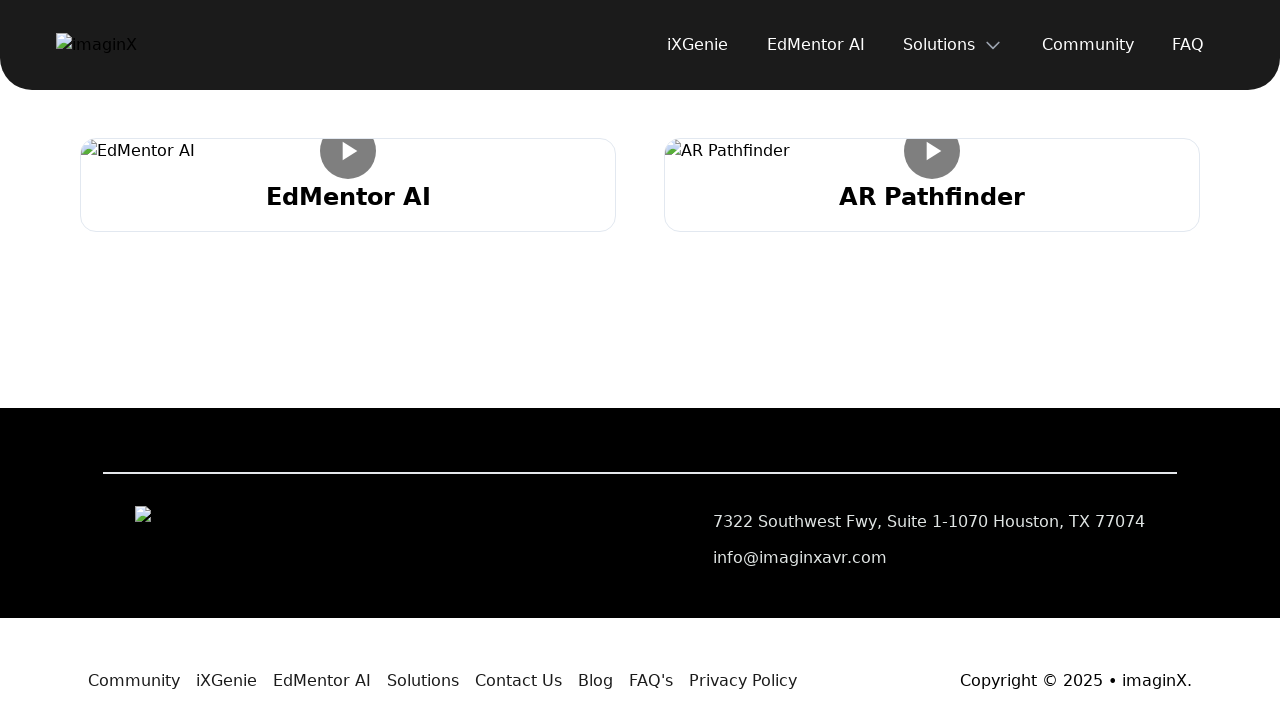

Scrolled back to top of page
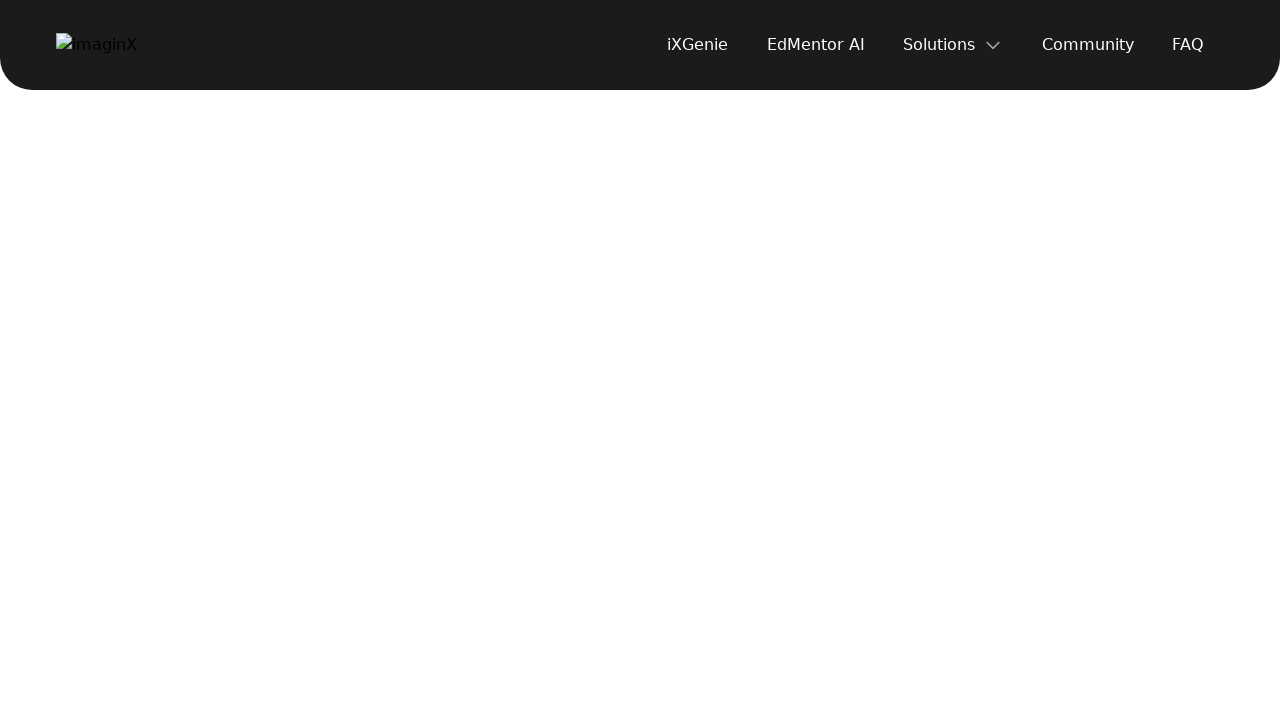

Waited 1 second after scrolling to top
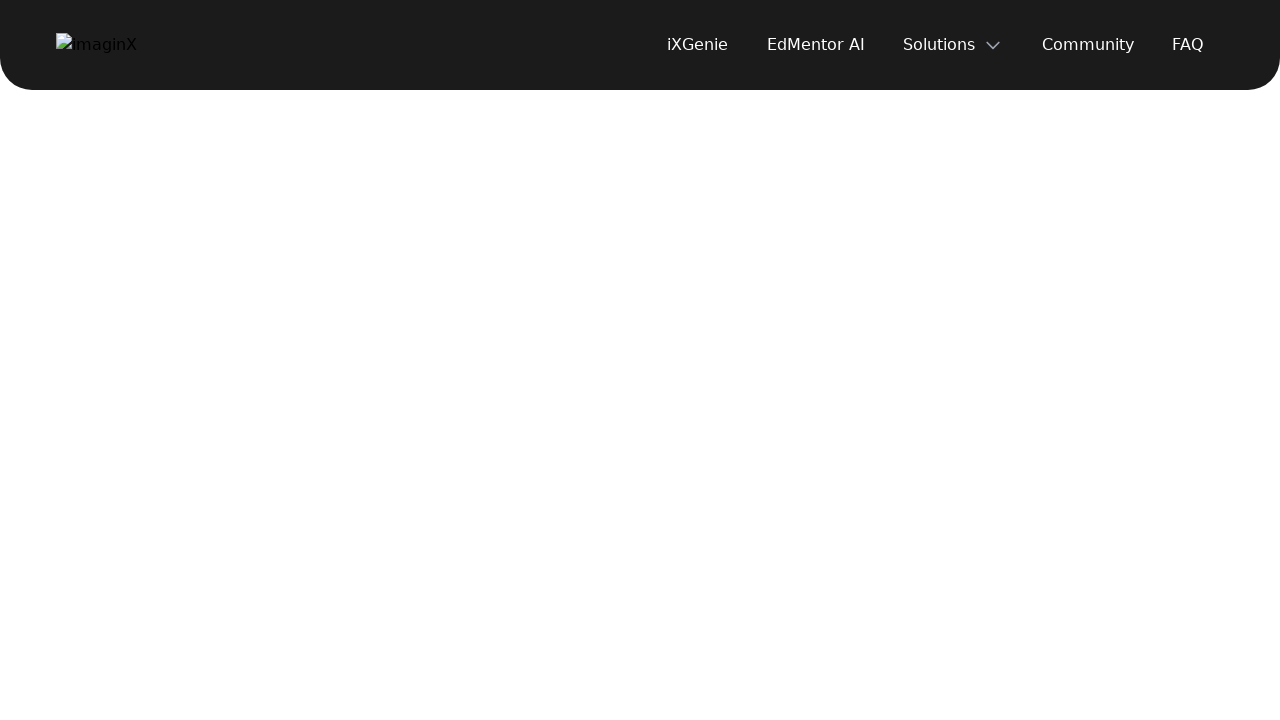

Verified main header 'iXGenie the Ultimate Training & Learning Platform' is visible
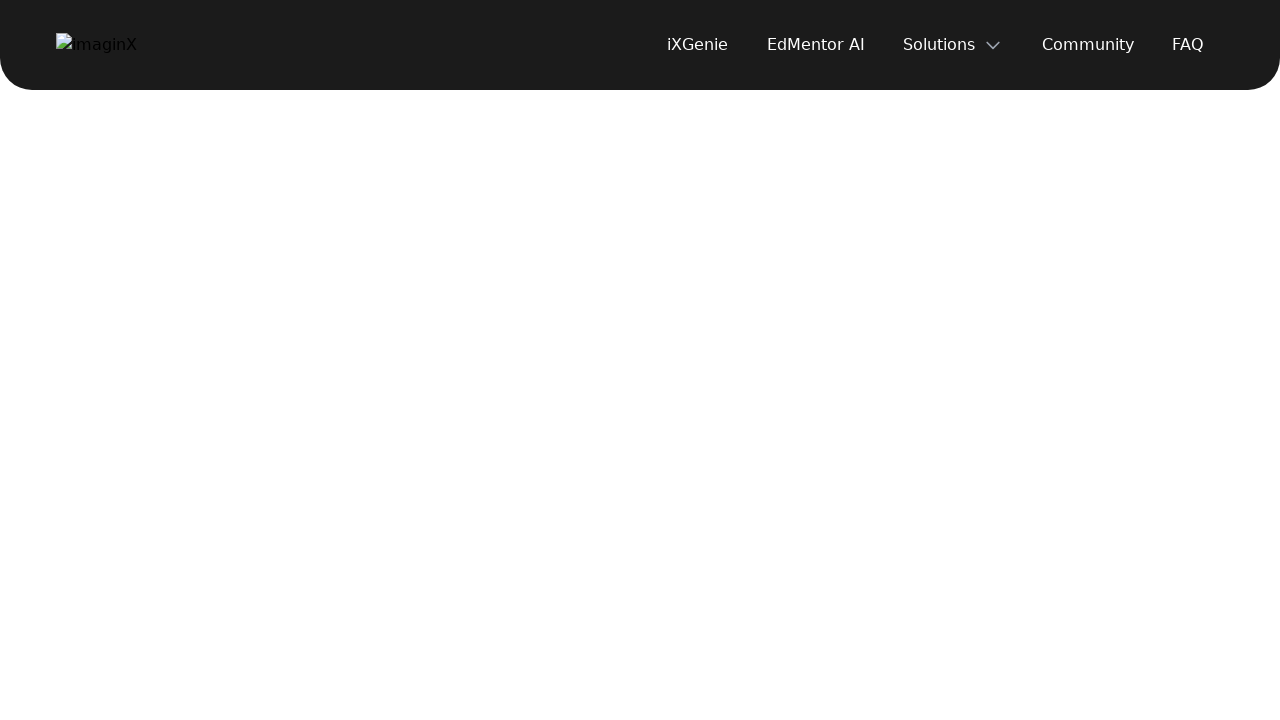

Verified paragraph 'Empowering Education, Workforce, Industry, and Healthcare' is visible
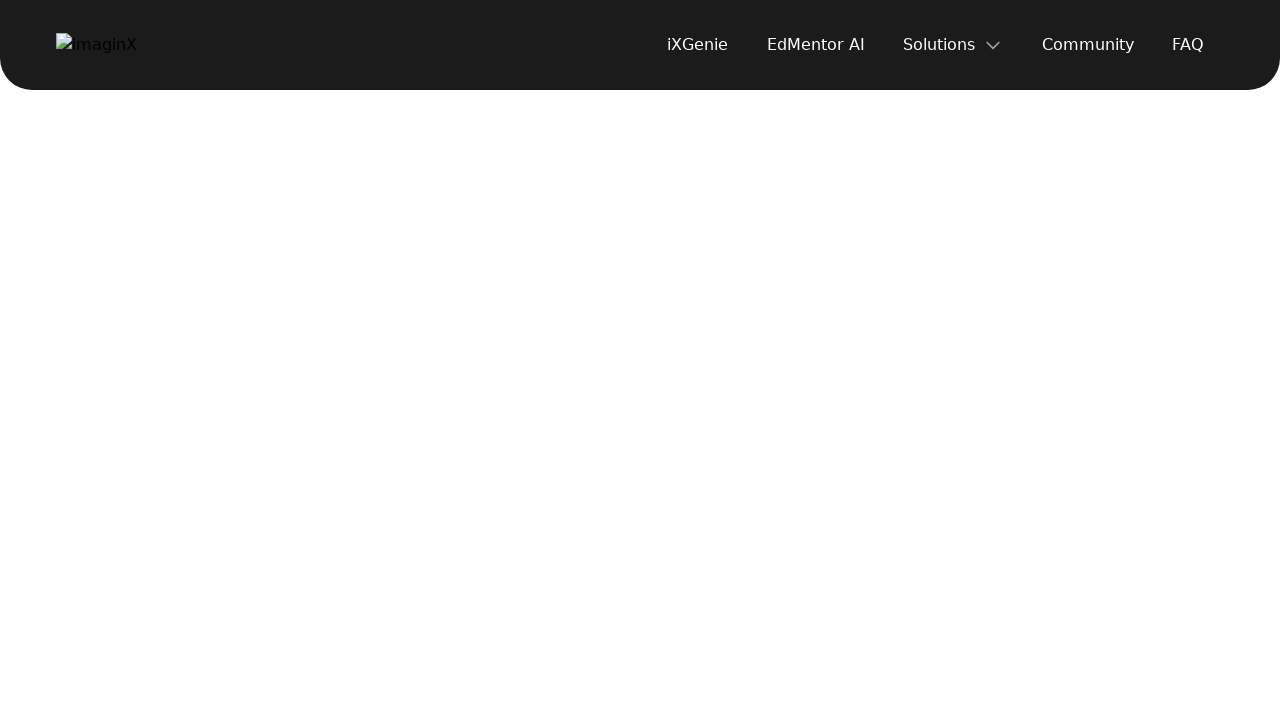

Hovered over Schedule a Call button at (640, 508) on (//a[contains(normalize-space(),'Schedule a Call')])[1]
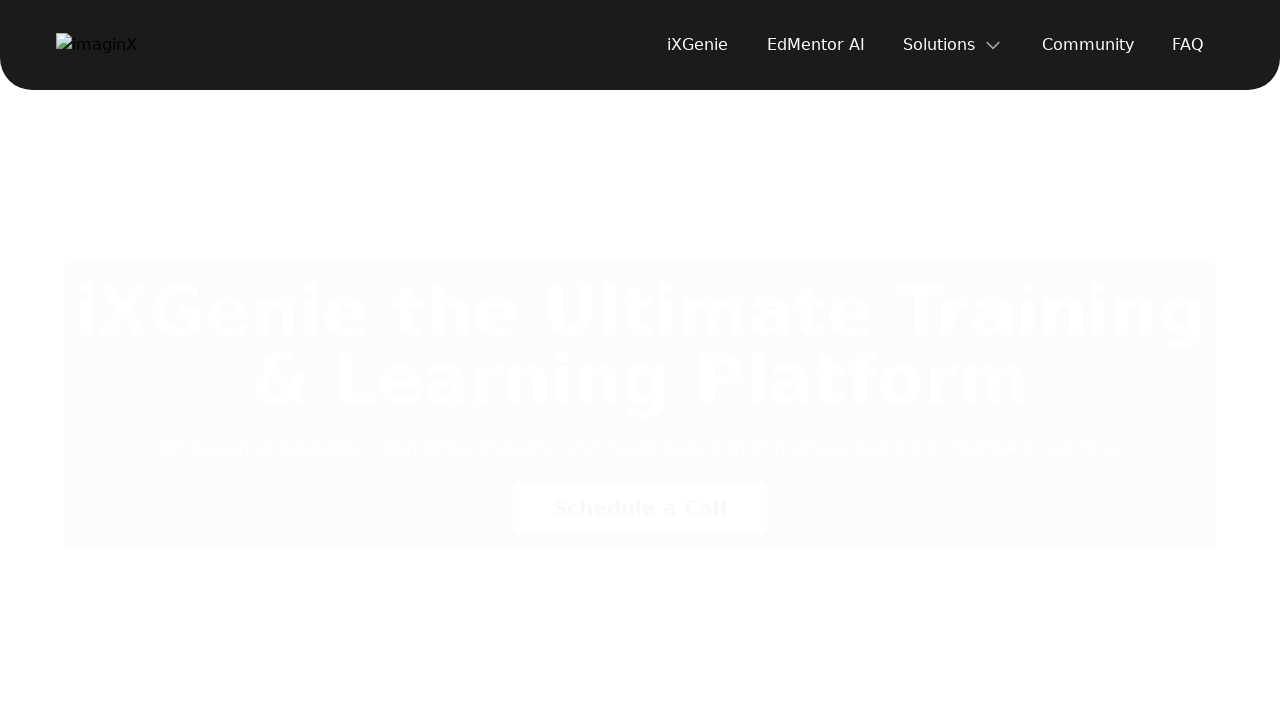

Waited 500ms for hover effect
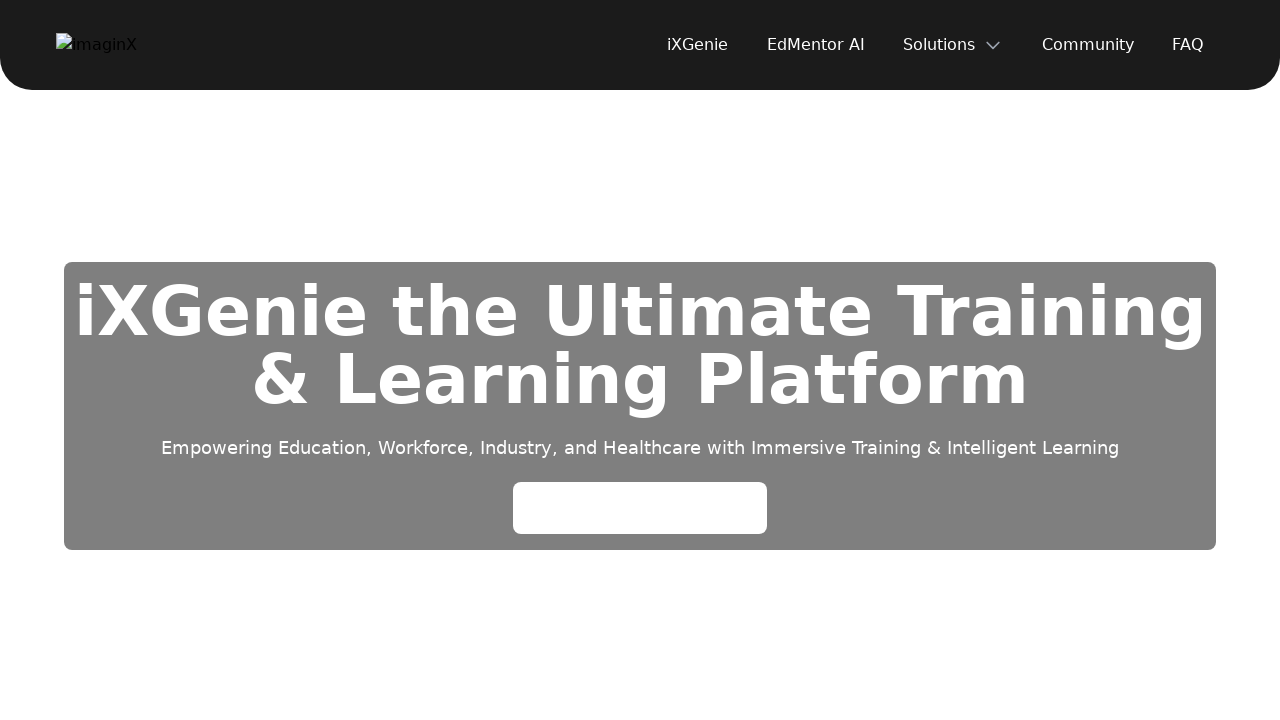

Clicked Schedule a Call button at (640, 508) on (//a[contains(normalize-space(),'Schedule a Call')])[1]
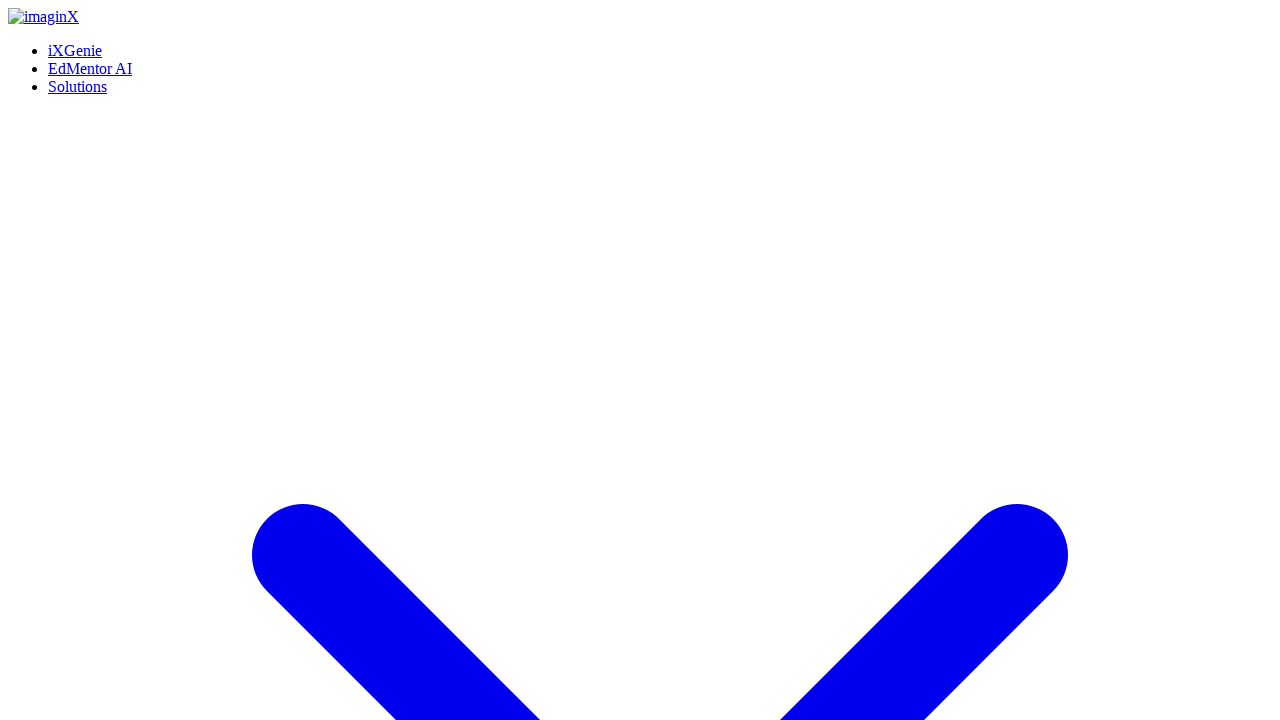

Contact Us page loaded
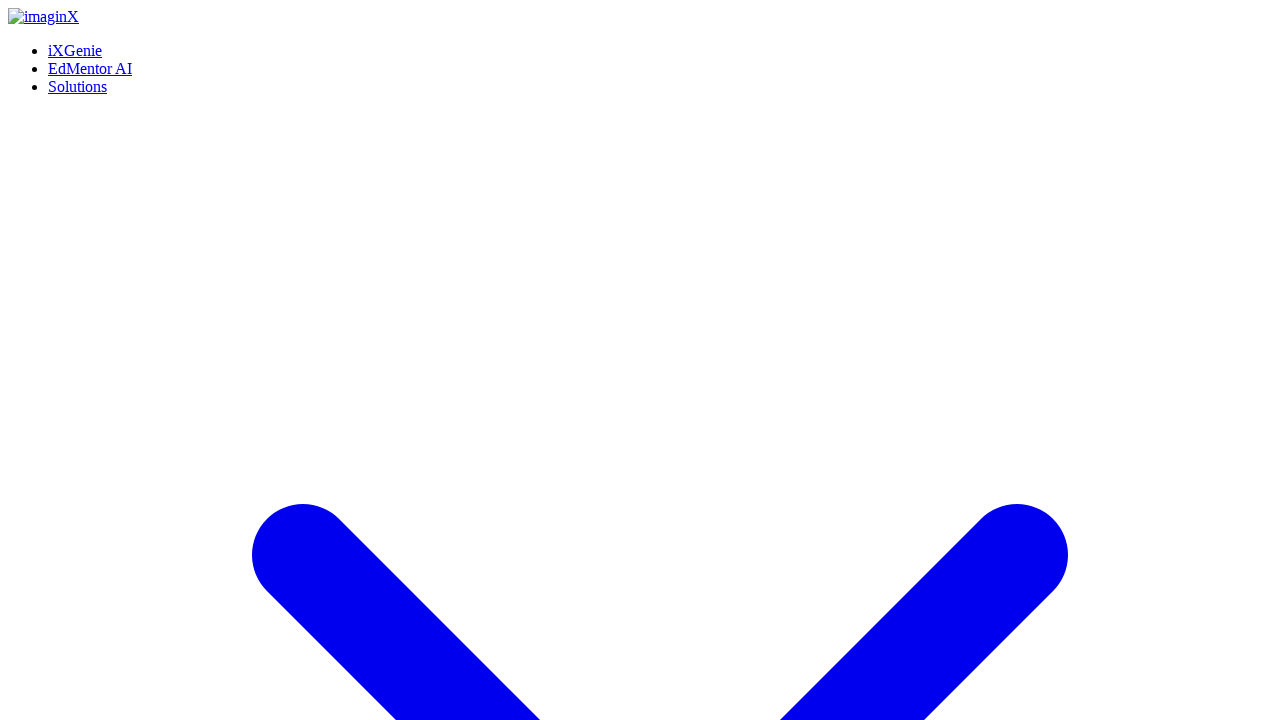

Verified Contact Us page header is visible
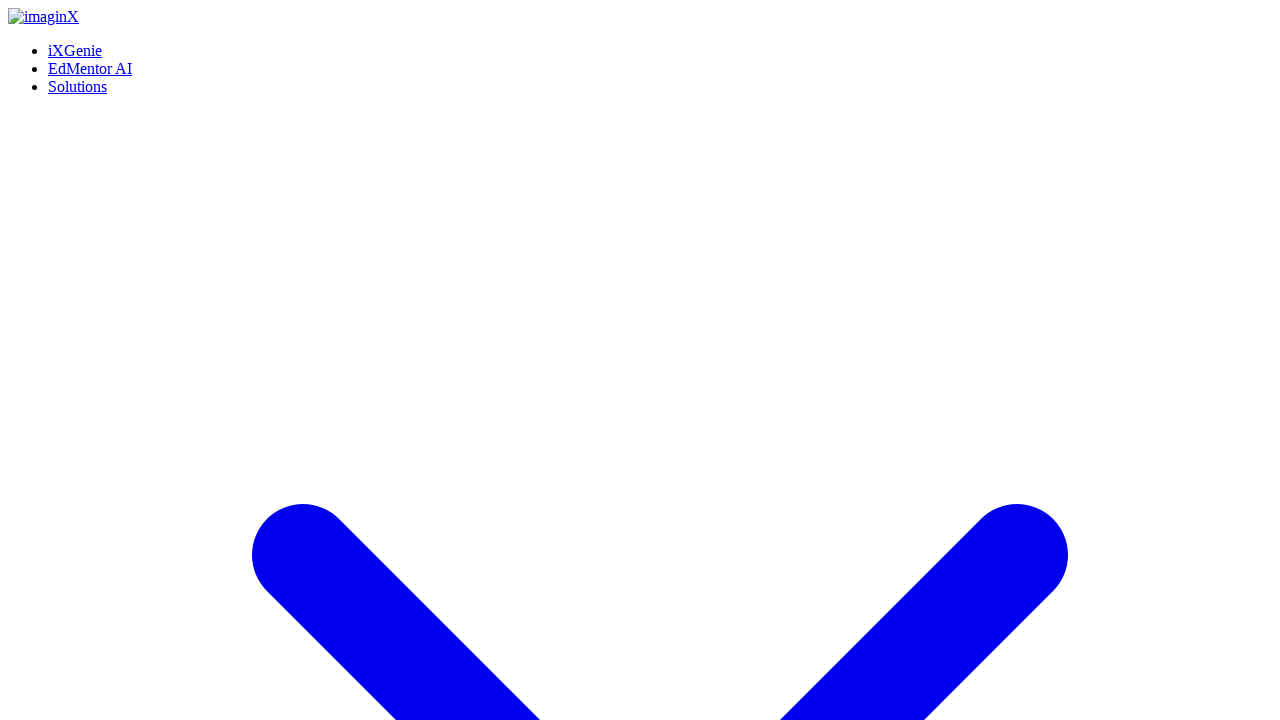

Navigated back to IXGenie page
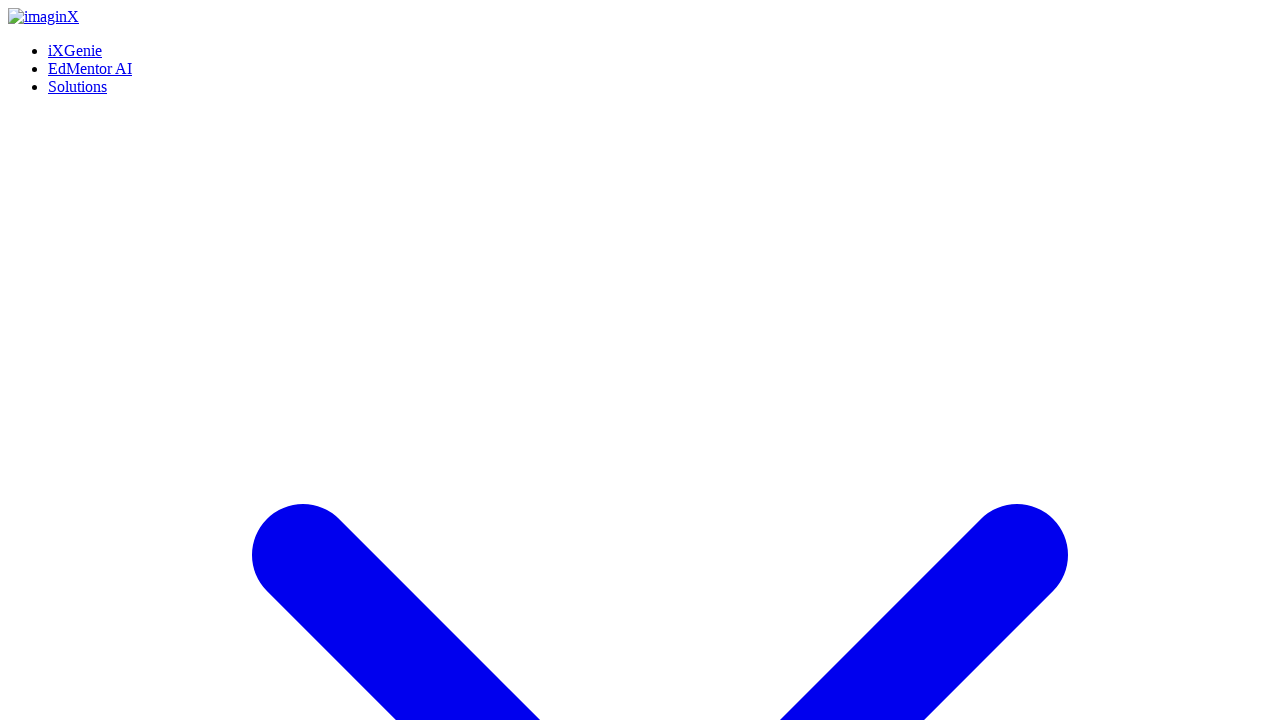

IXGenie page reloaded after navigation back
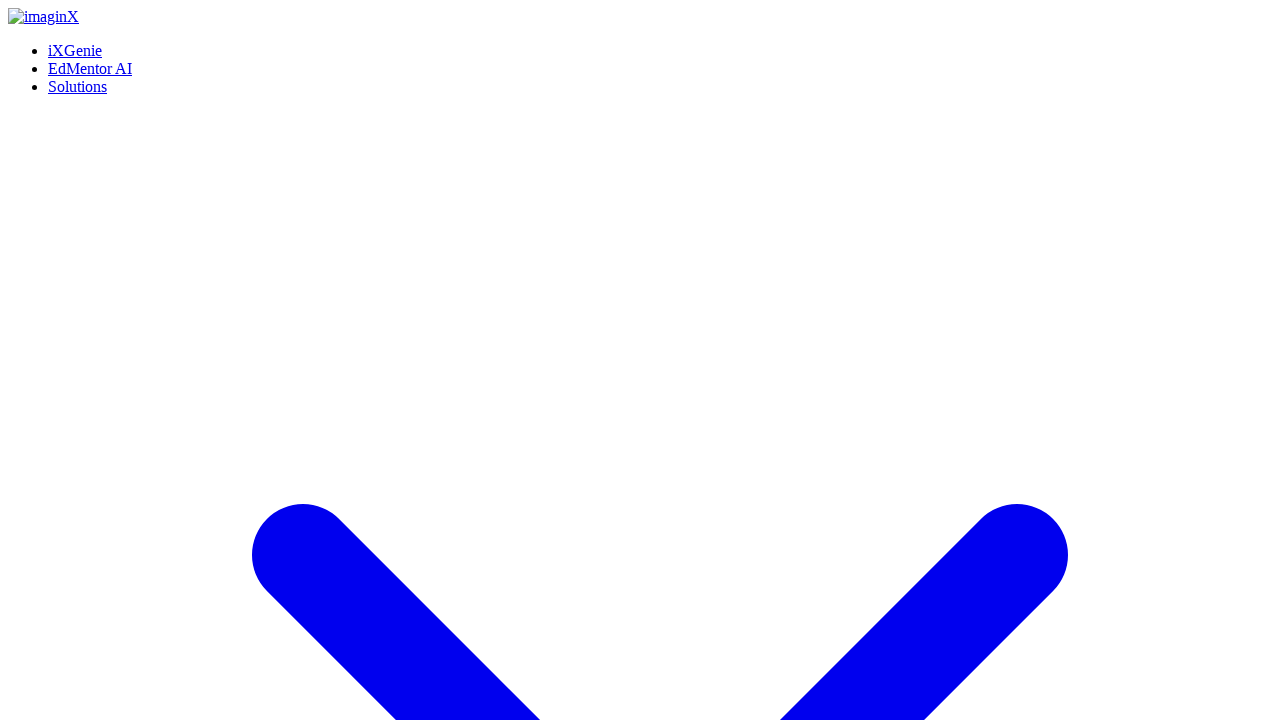

Waited 1 second for page stabilization
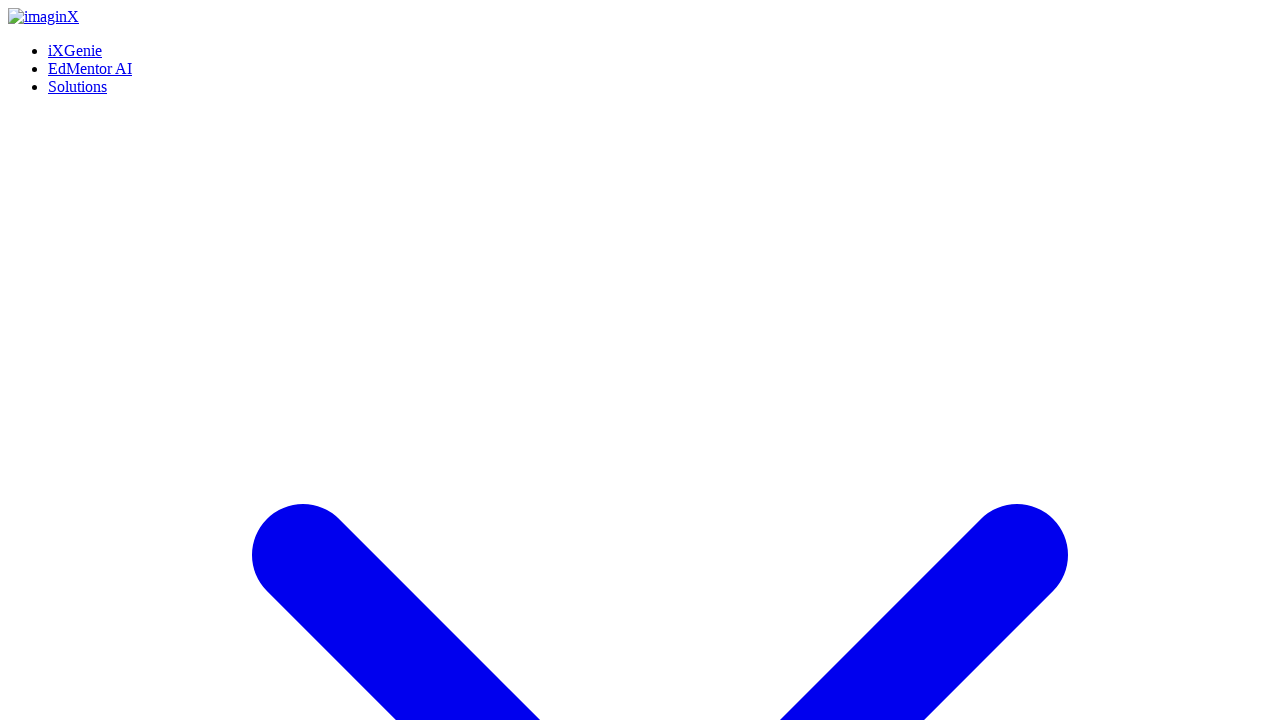

Hovered over Industry & Workforce Training button at (102, 261) on xpath=//button[normalize-space()='Industry & Workforce Training']
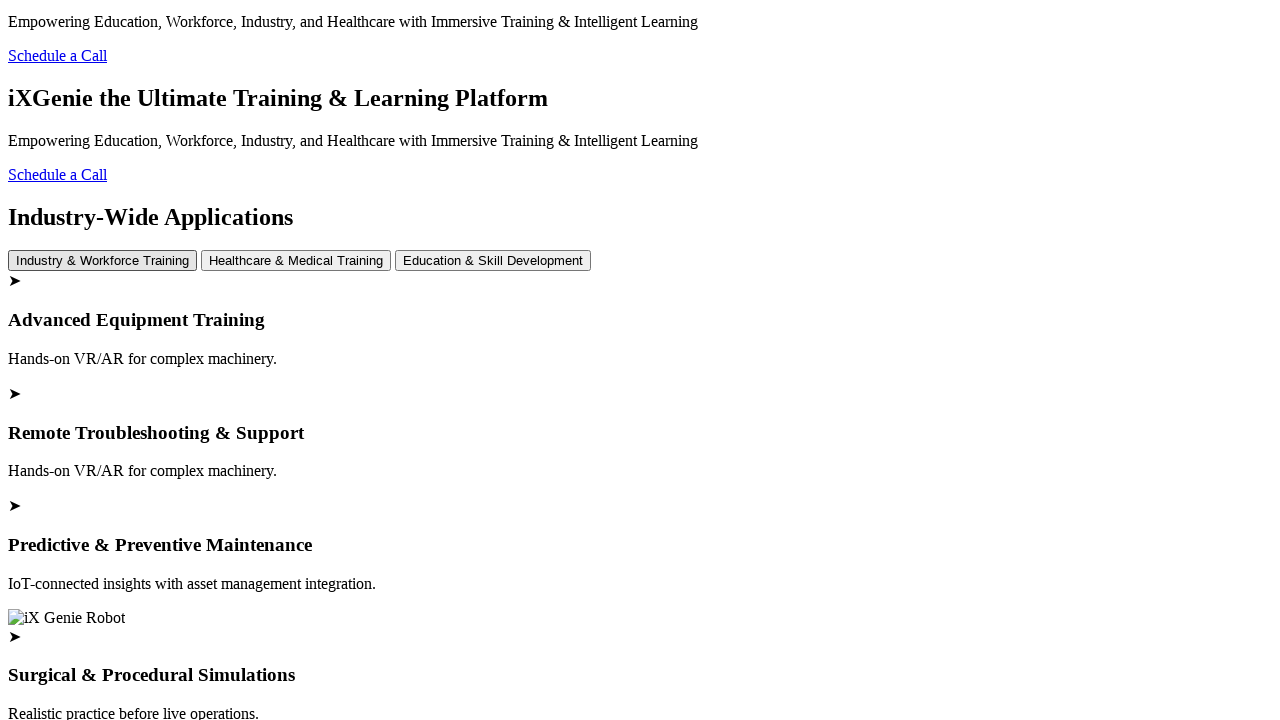

Waited 500ms for hover effect
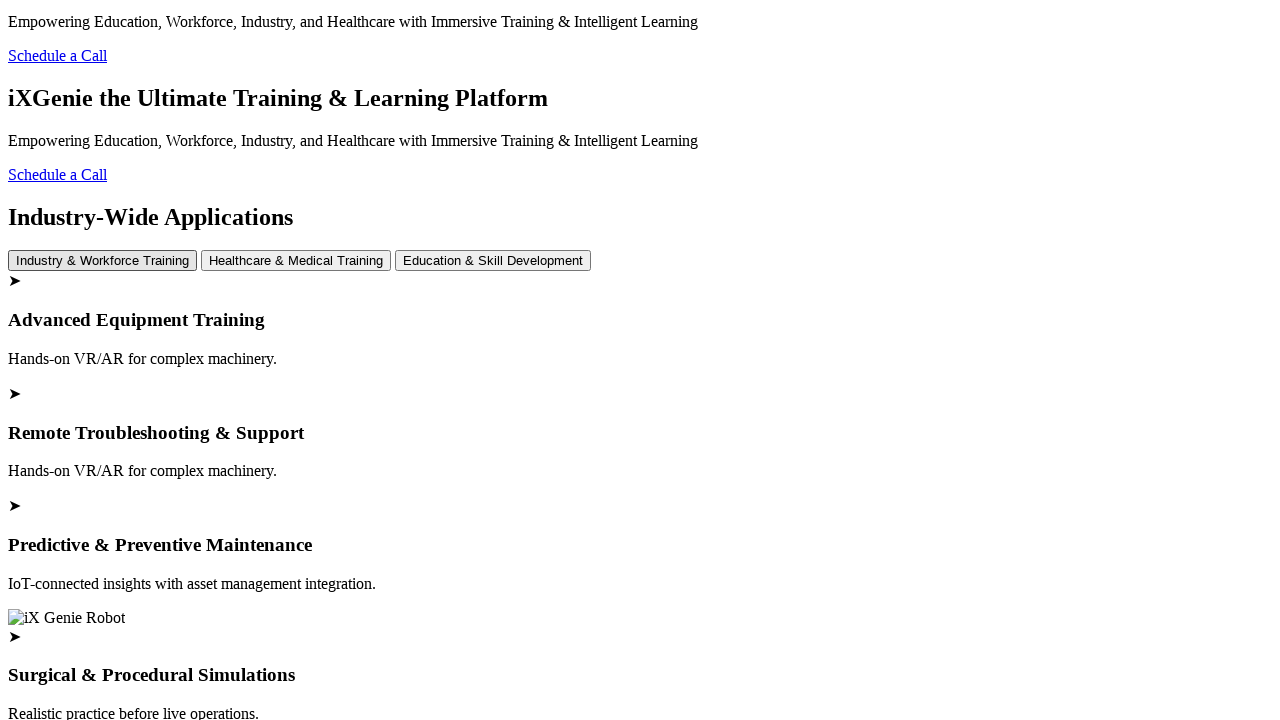

Clicked Industry & Workforce Training button at (102, 261) on xpath=//button[normalize-space()='Industry & Workforce Training']
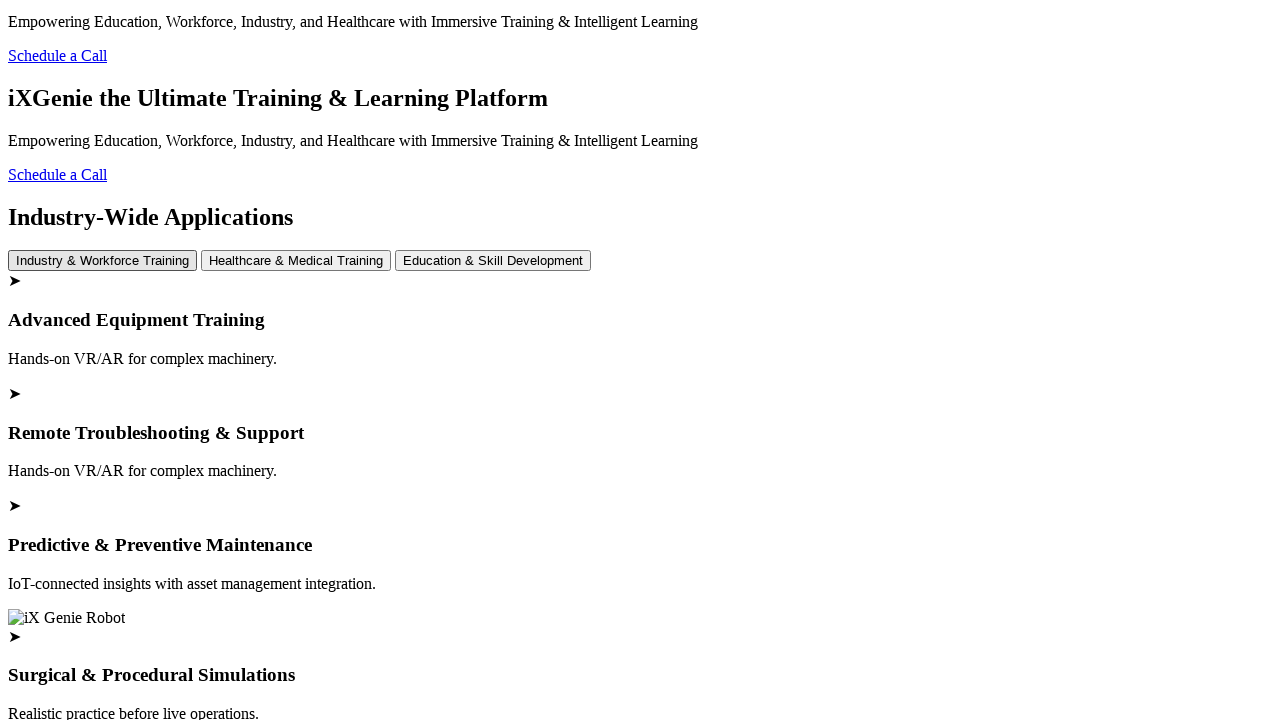

Waited 2 seconds for content expansion
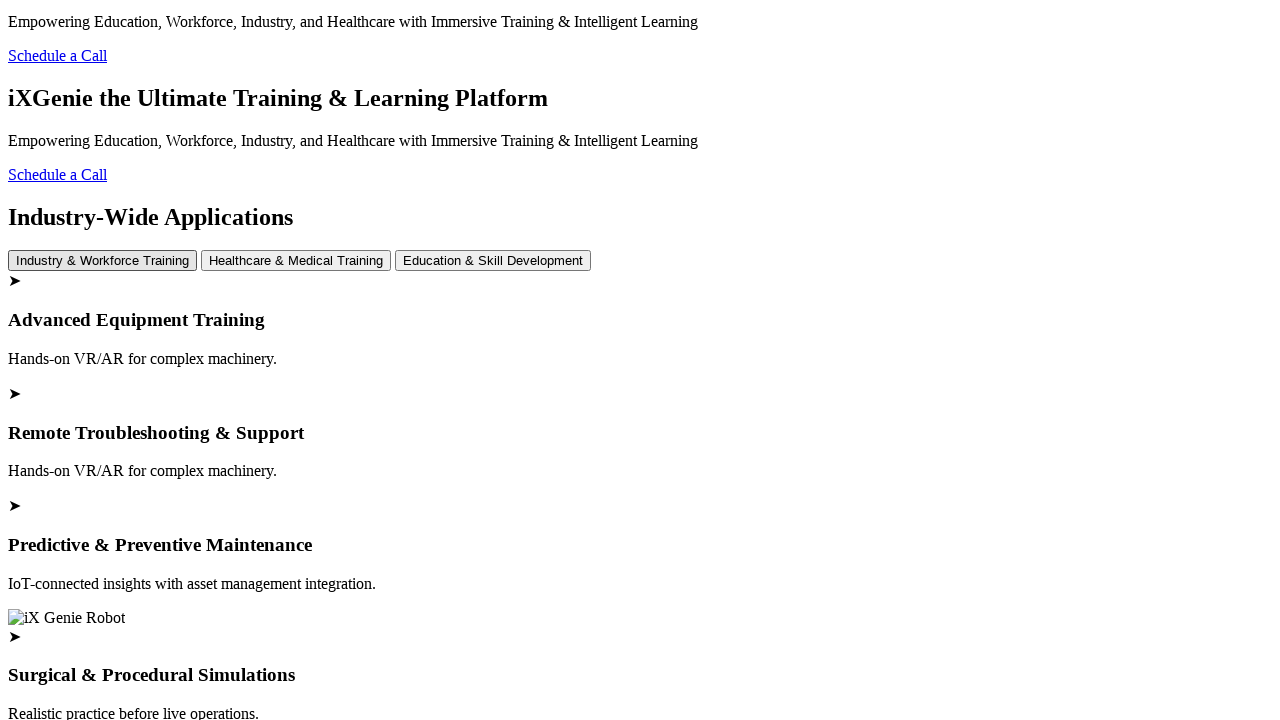

Verified 'Advanced Equipment Training' sub-header is visible
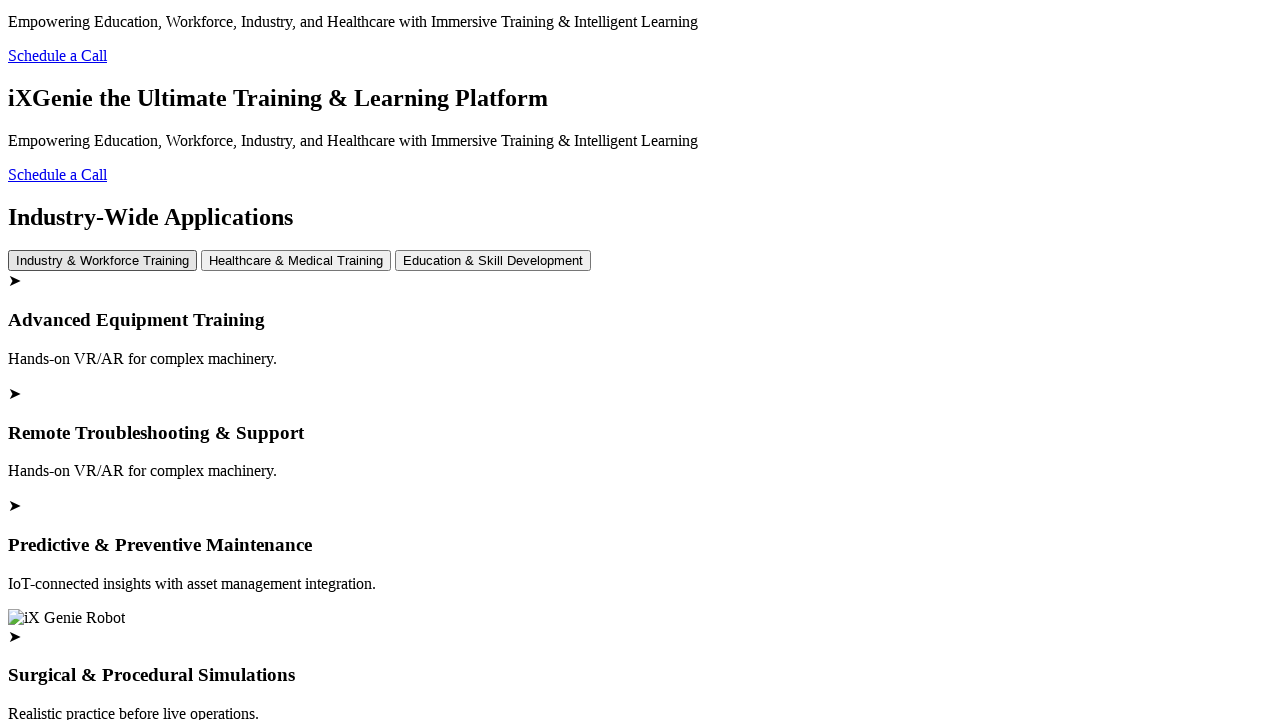

Hovered over Healthcare & Medical Training button at (296, 261) on xpath=//button[normalize-space()='Healthcare & Medical Training']
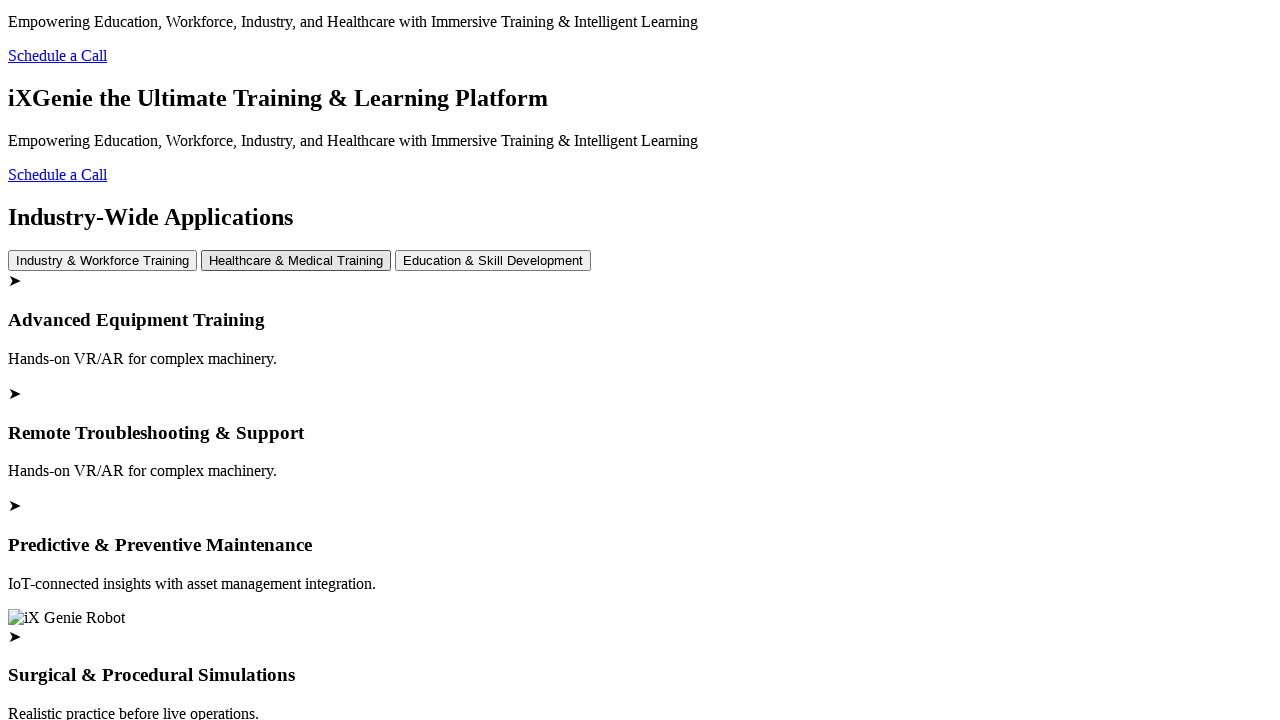

Waited 500ms for hover effect
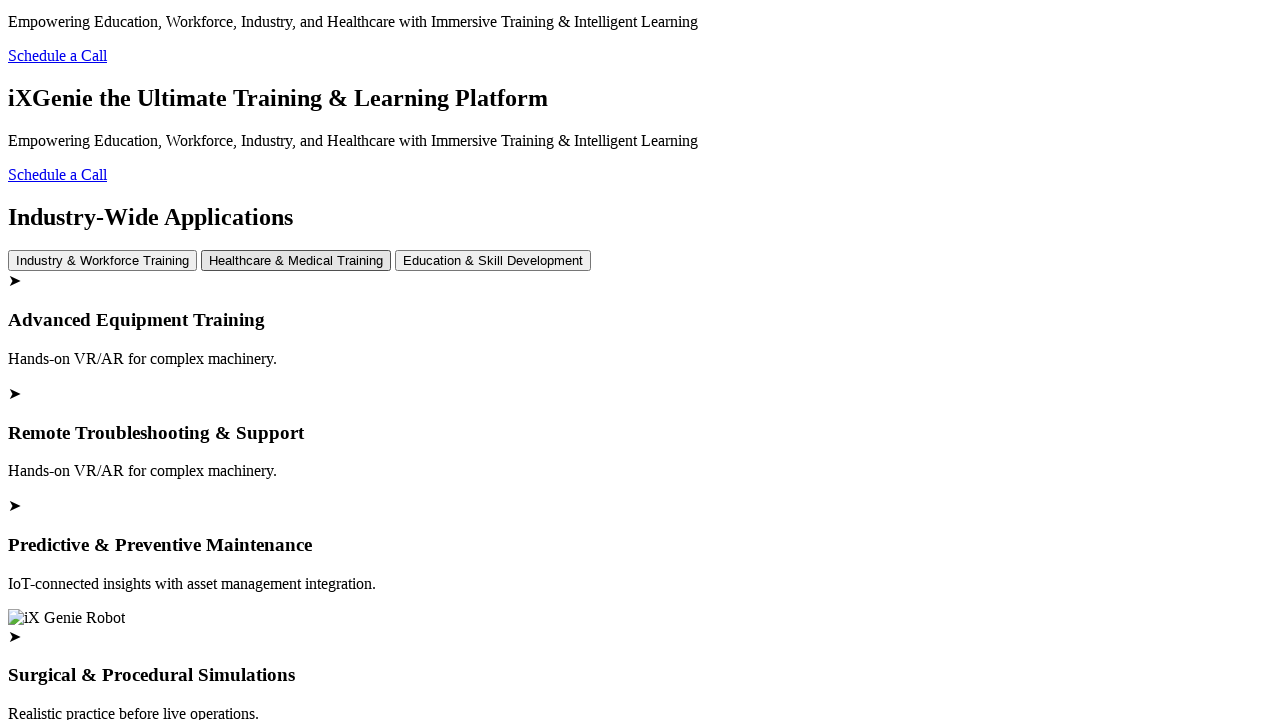

Clicked Healthcare & Medical Training button at (296, 261) on xpath=//button[normalize-space()='Healthcare & Medical Training']
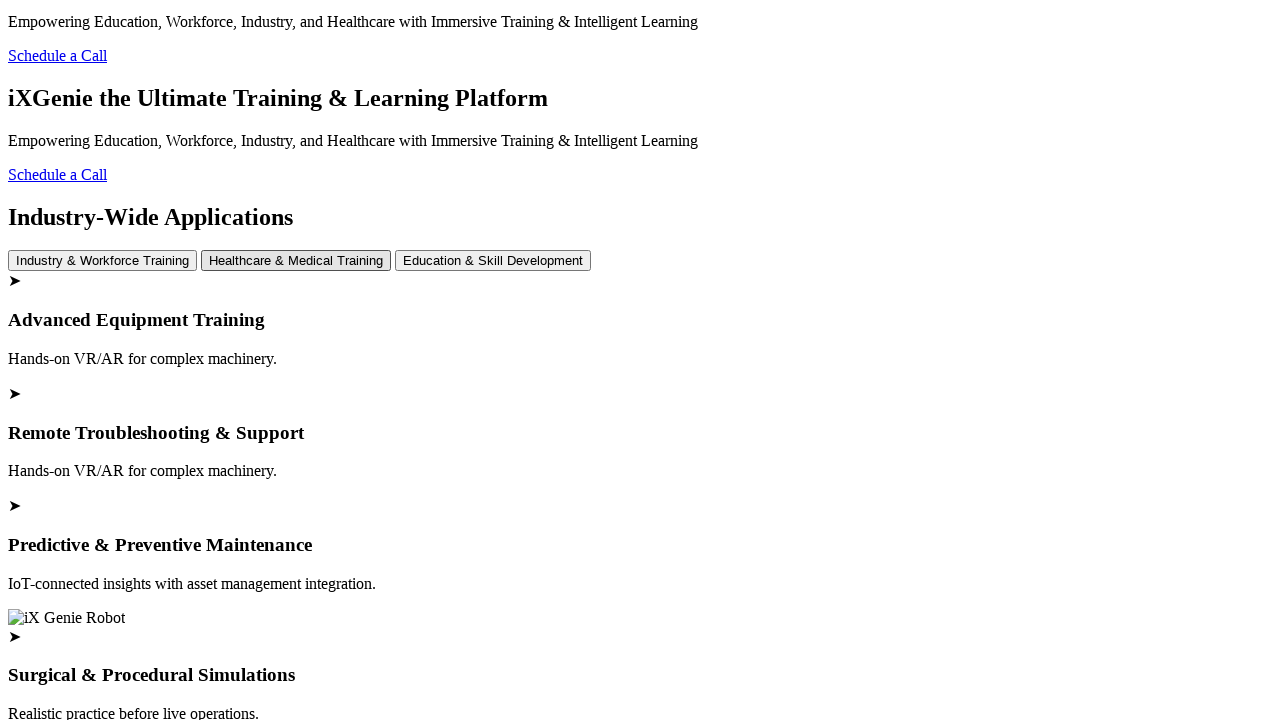

Waited 2 seconds for content expansion
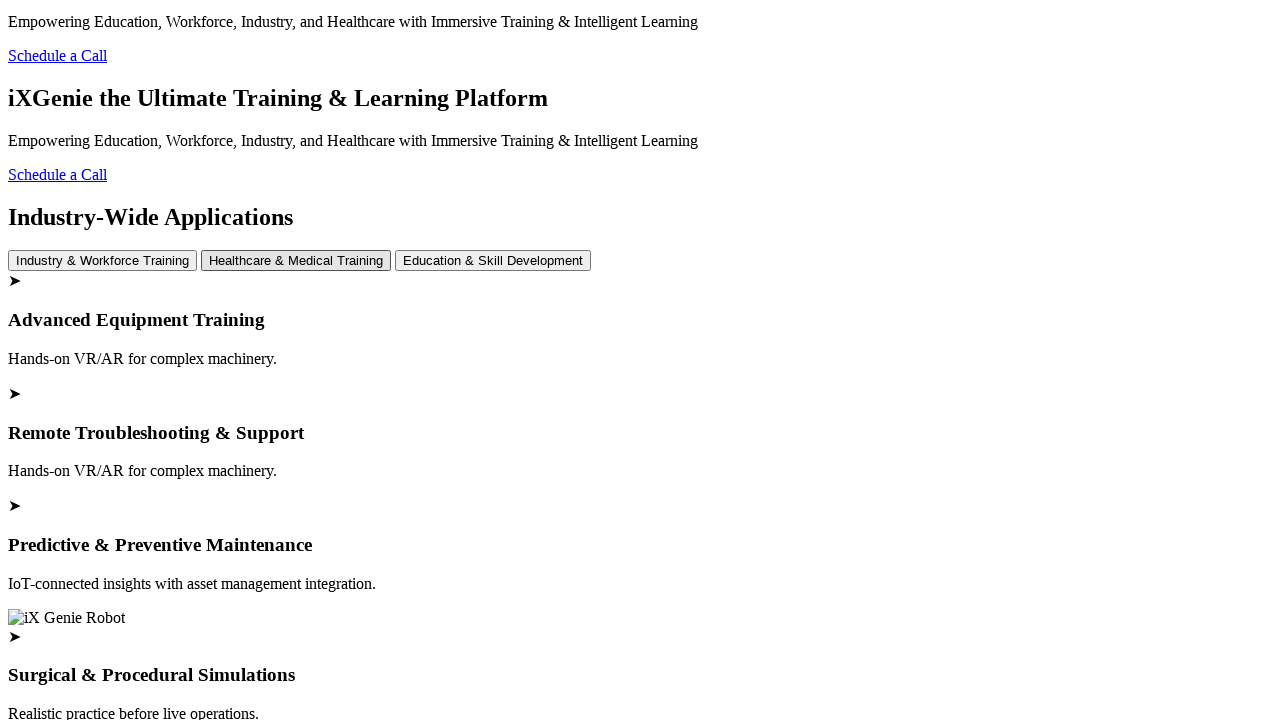

Verified 'Surgical & Procedural Simulations' sub-header is visible
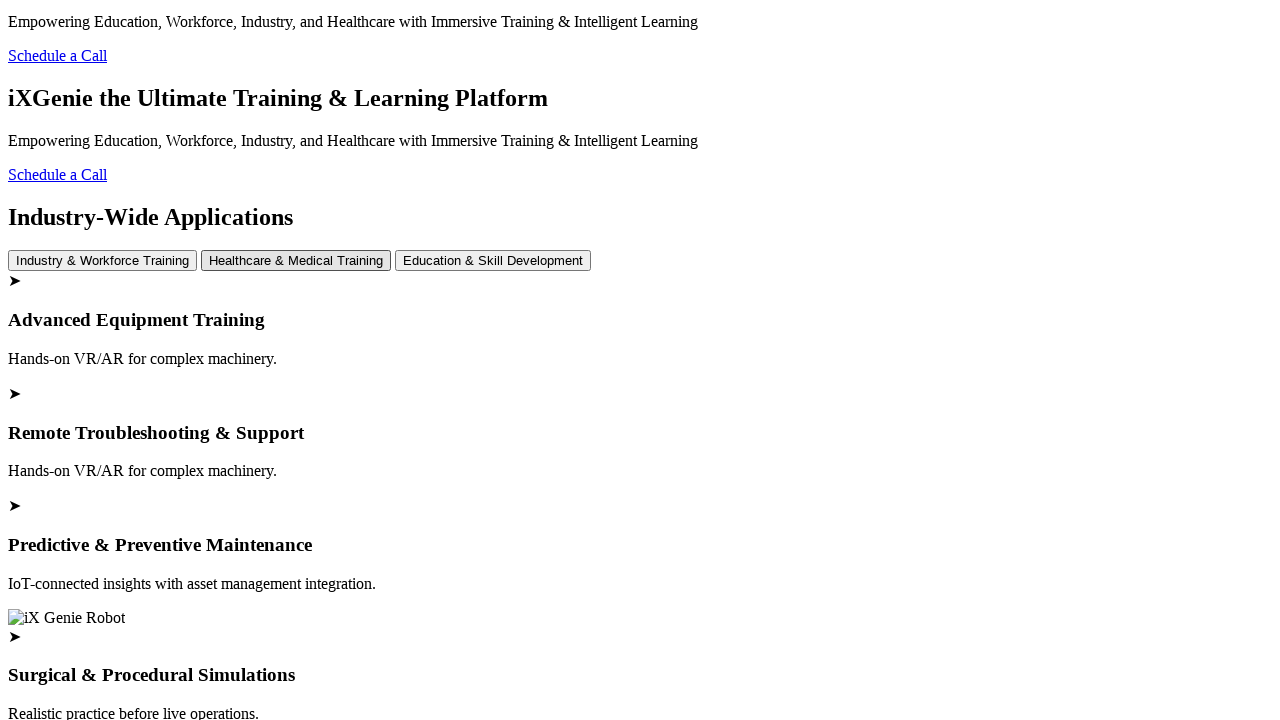

Hovered over Education & Skill Development button at (493, 261) on xpath=//button[normalize-space()='Education & Skill Development']
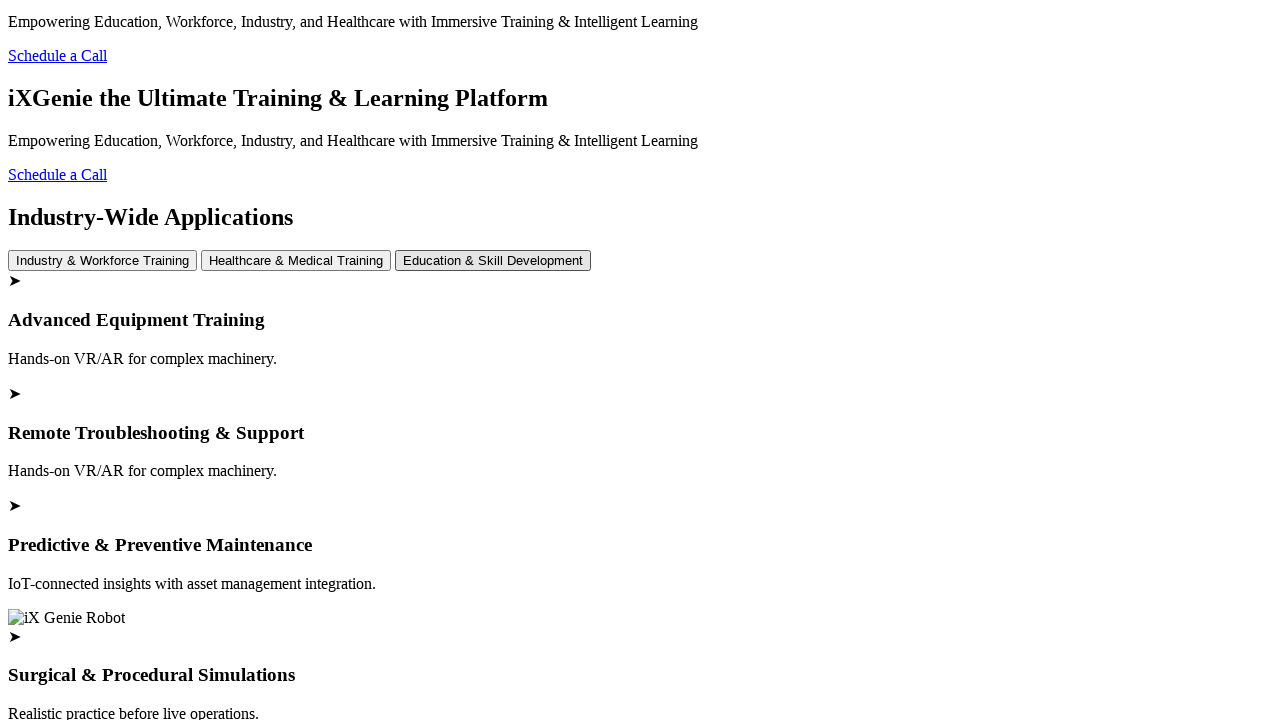

Waited 500ms for hover effect
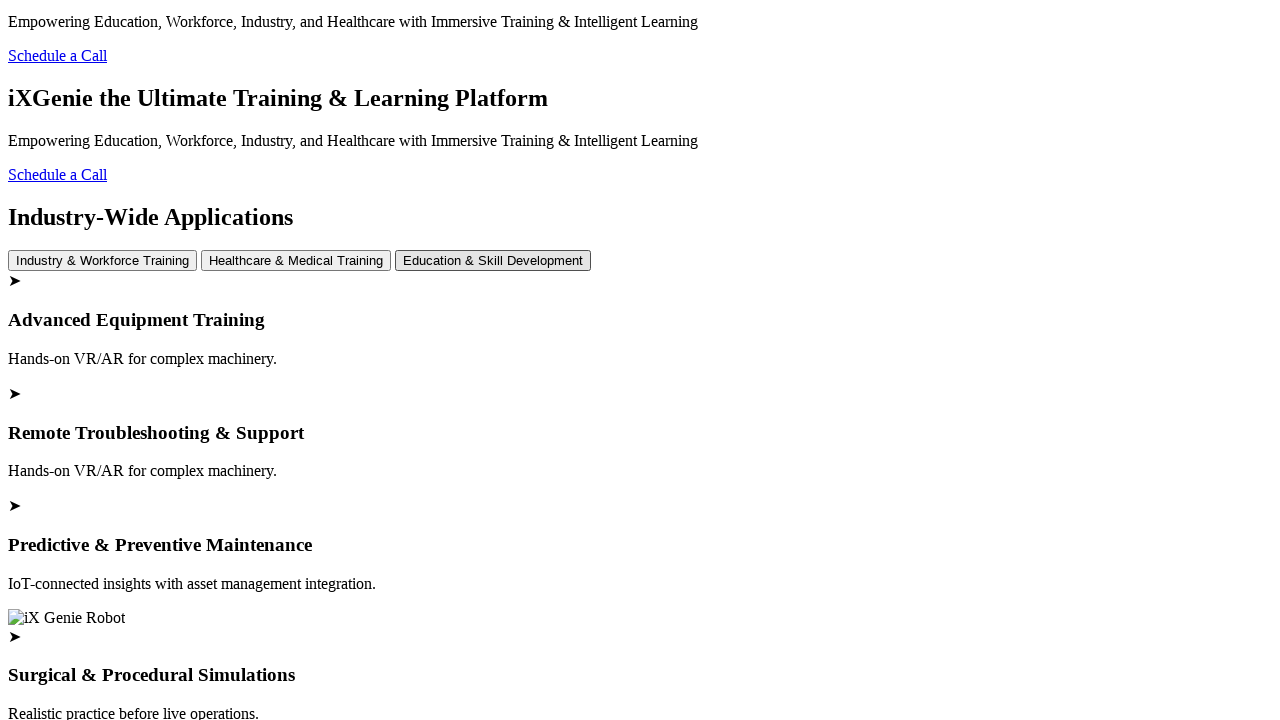

Clicked Education & Skill Development button at (493, 261) on xpath=//button[normalize-space()='Education & Skill Development']
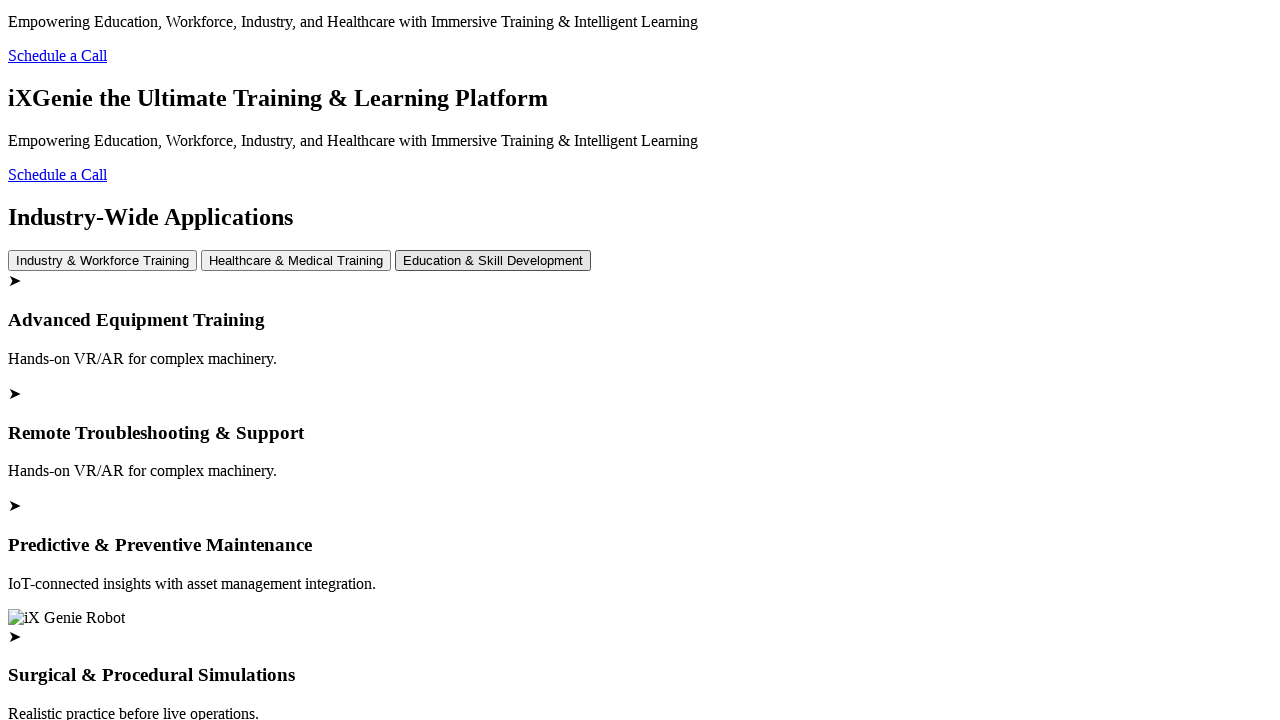

Waited 2 seconds for content expansion
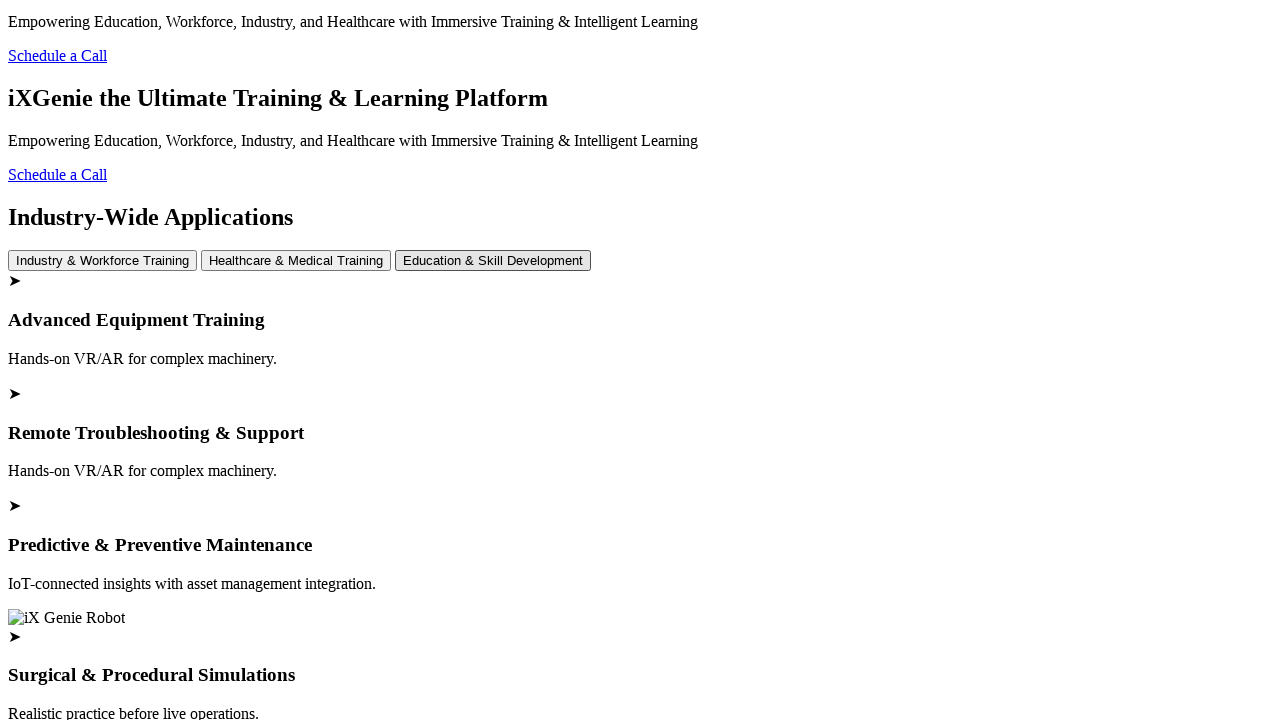

Verified 'STEM, History, and Arts in VR' sub-header is visible
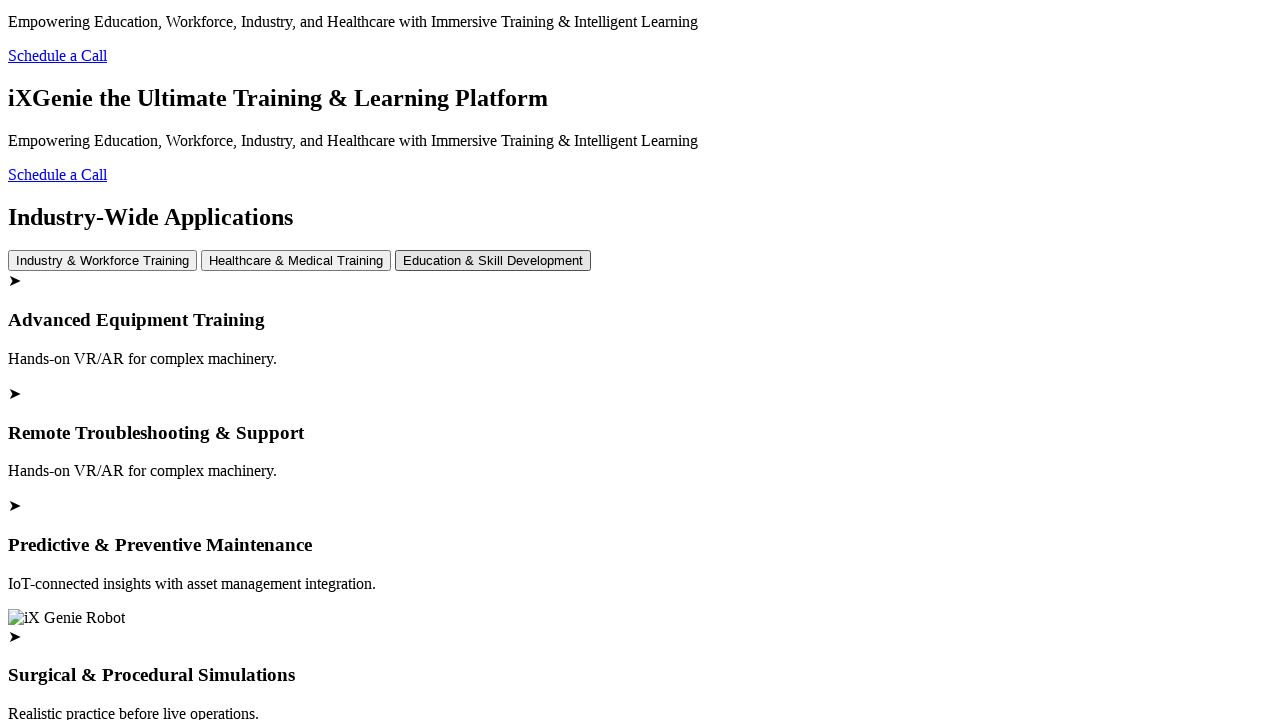

Verified Case Studies section header is visible
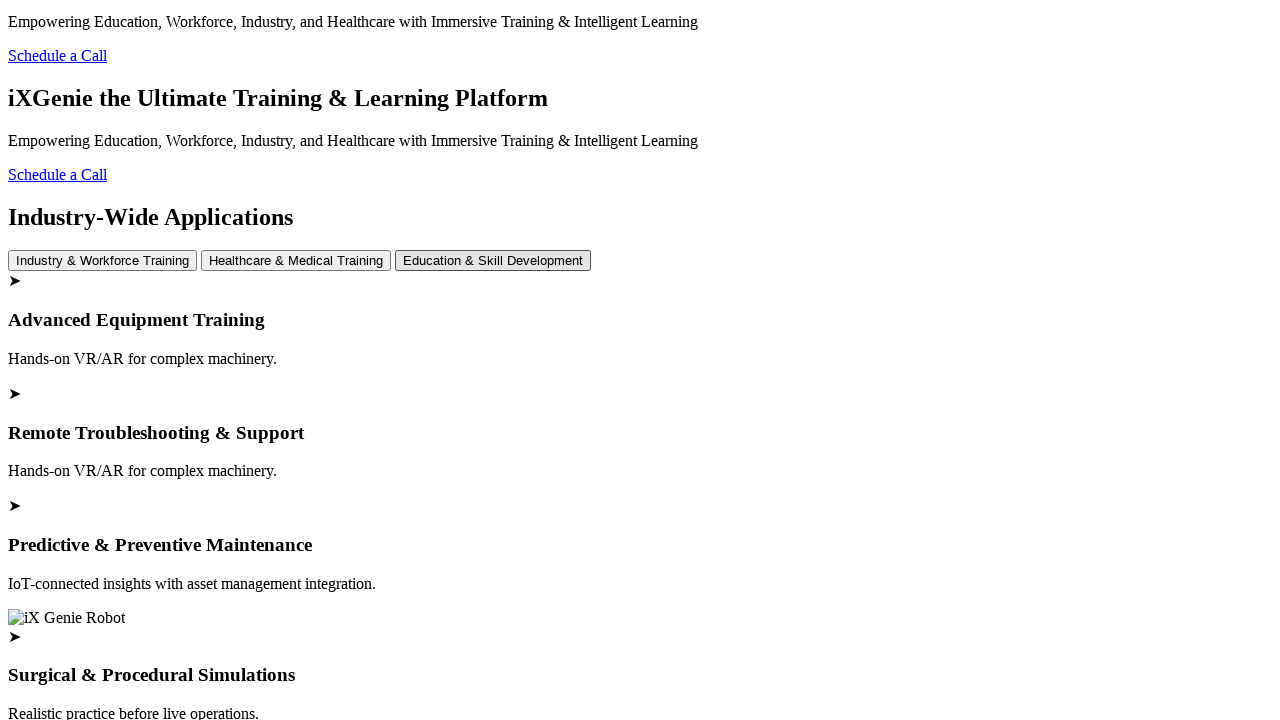

Hovered over View More button at (640, 360) on xpath=//a[normalize-space()='View More']
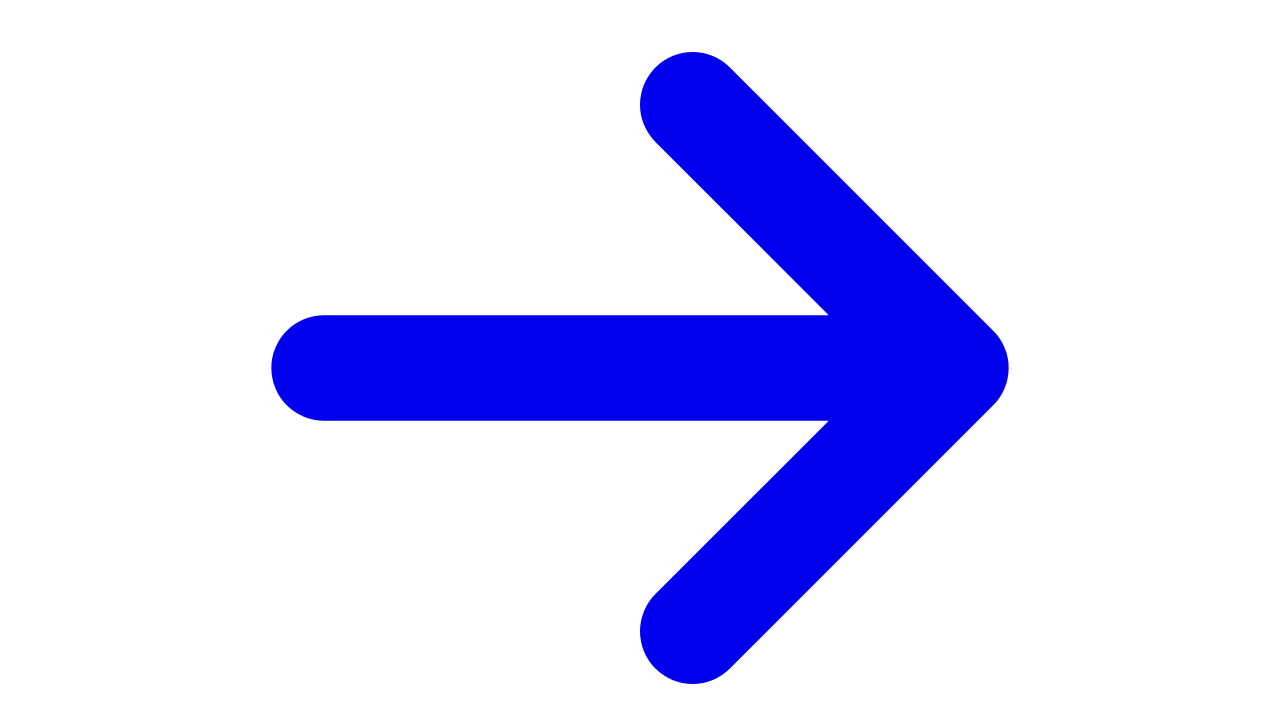

Waited 500ms for hover effect
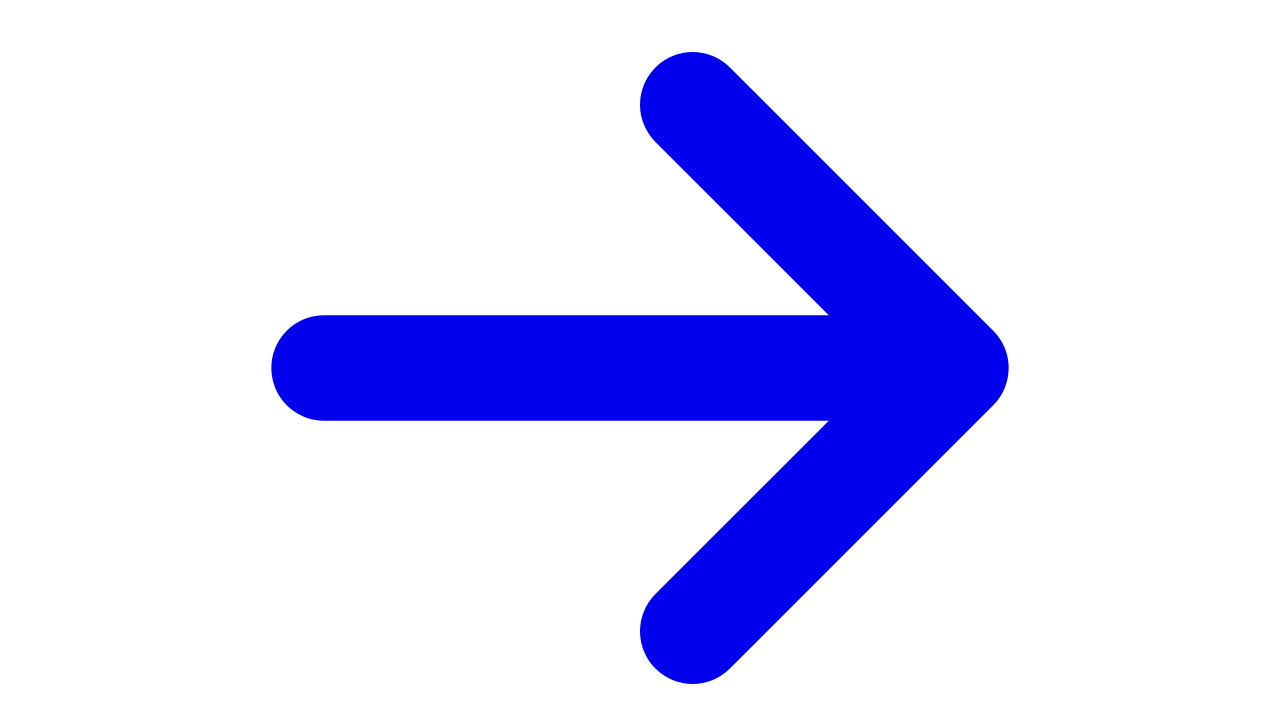

Clicked View More button to navigate to Case Studies page at (640, 360) on xpath=//a[normalize-space()='View More']
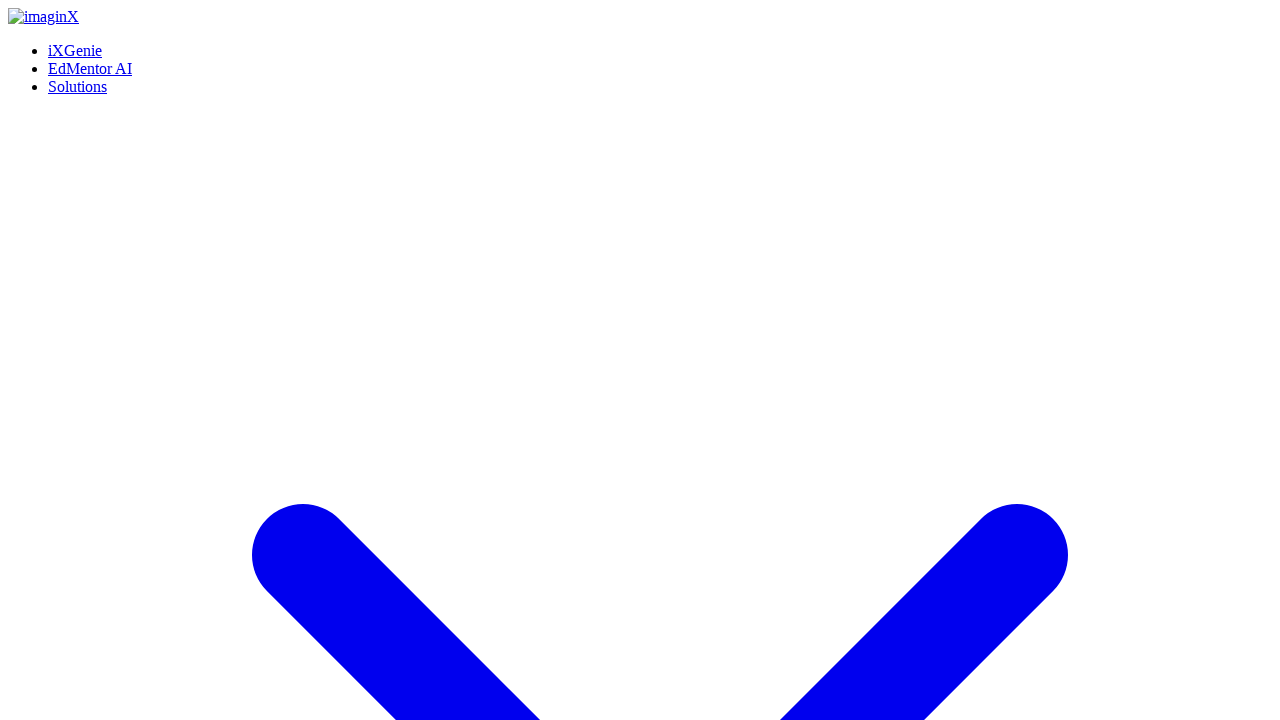

Case Studies page loaded successfully
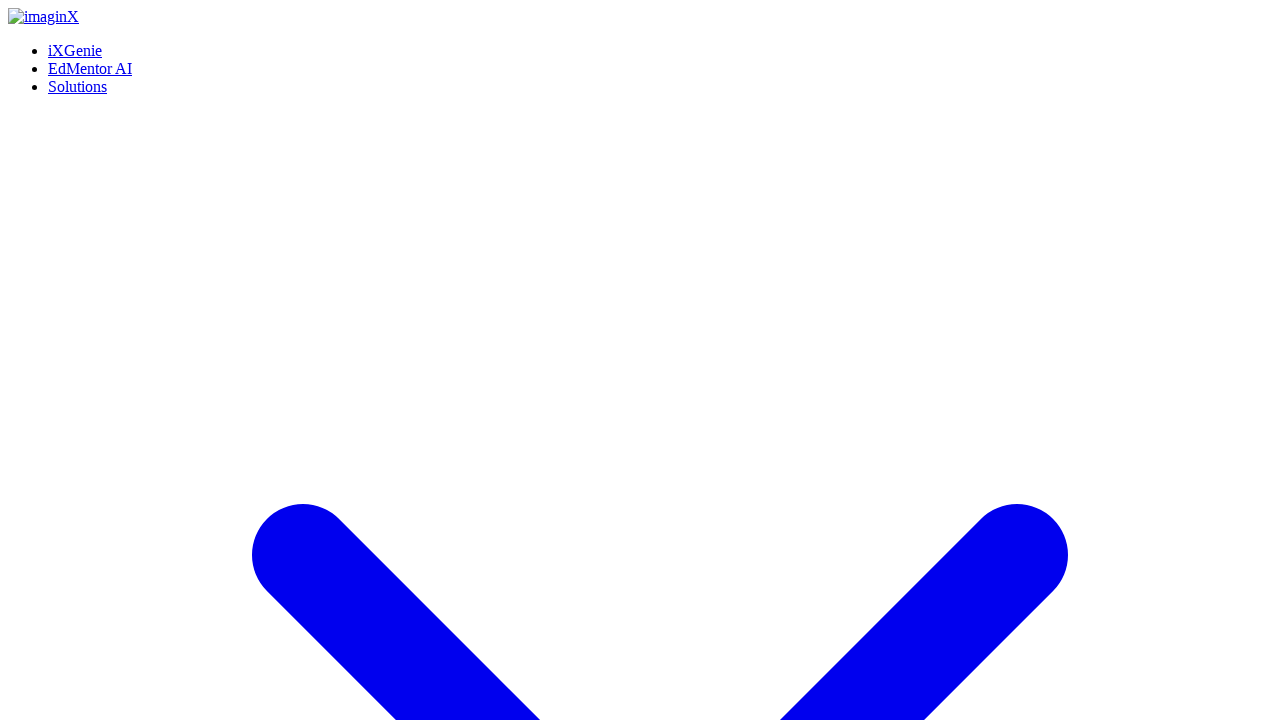

Verified Case Studies page header is visible
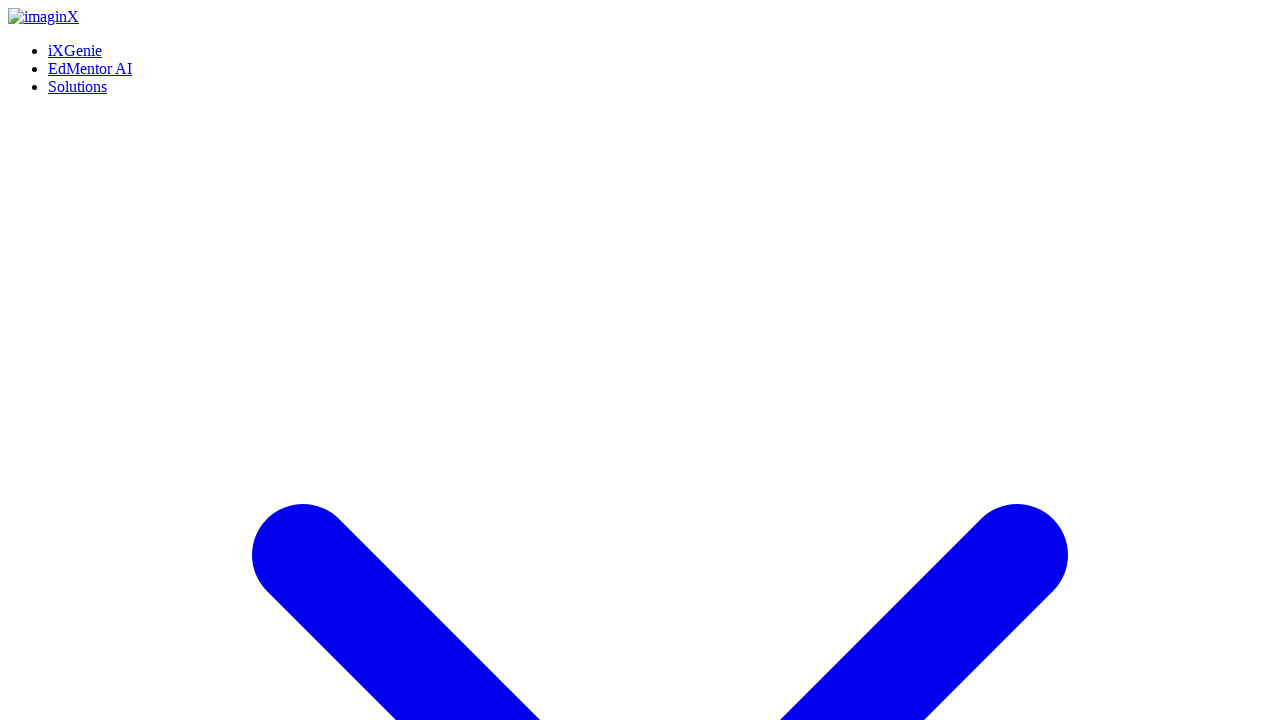

Navigated back to IXGenie page
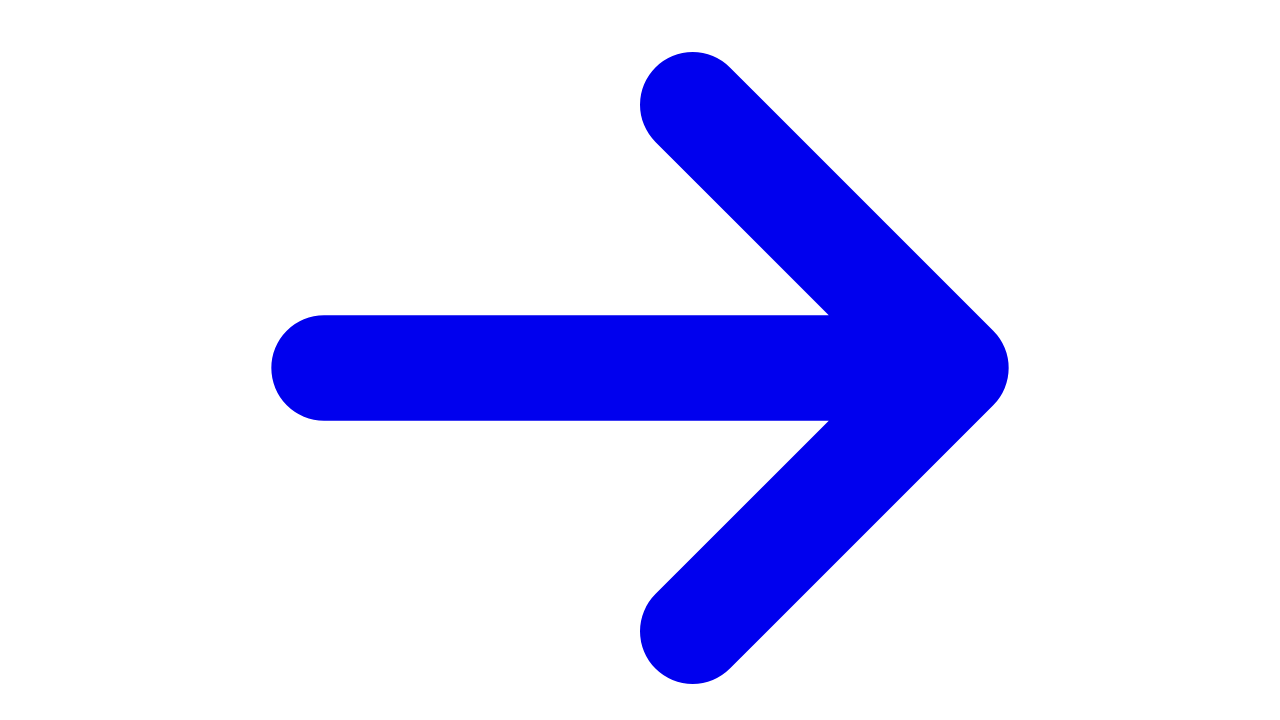

IXGenie page reloaded after navigation back
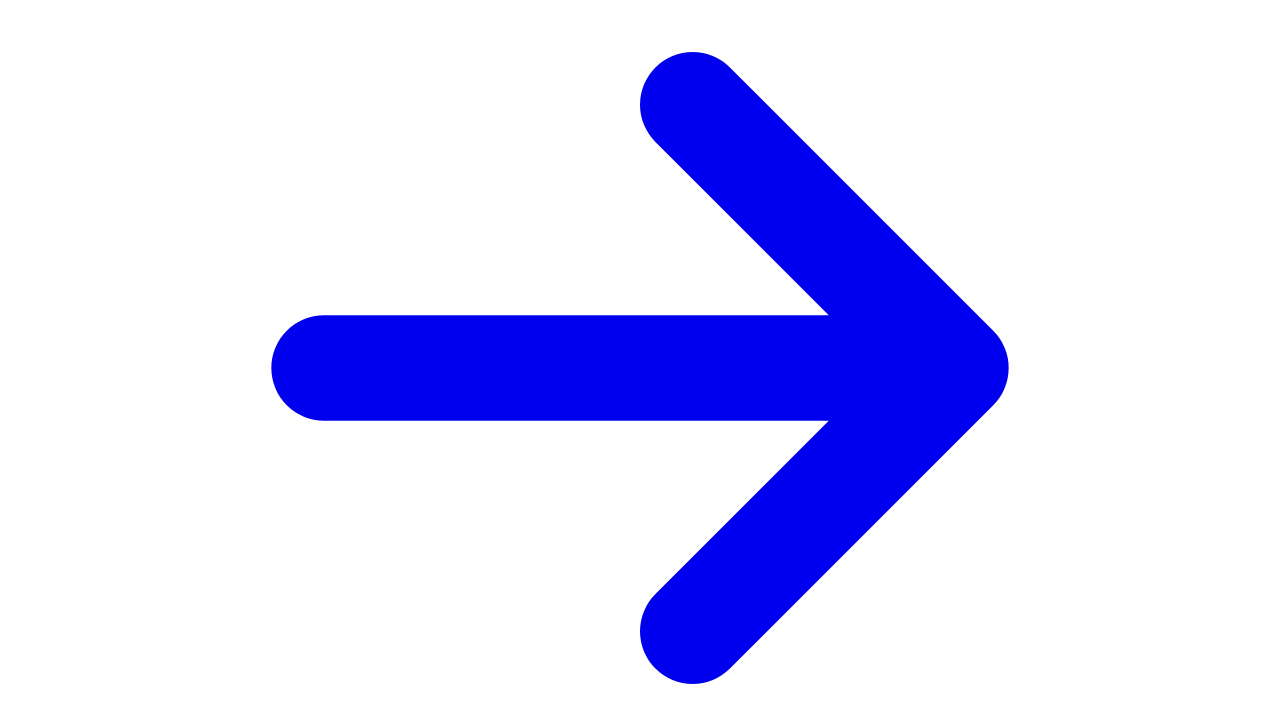

Waited 1 second for page stabilization
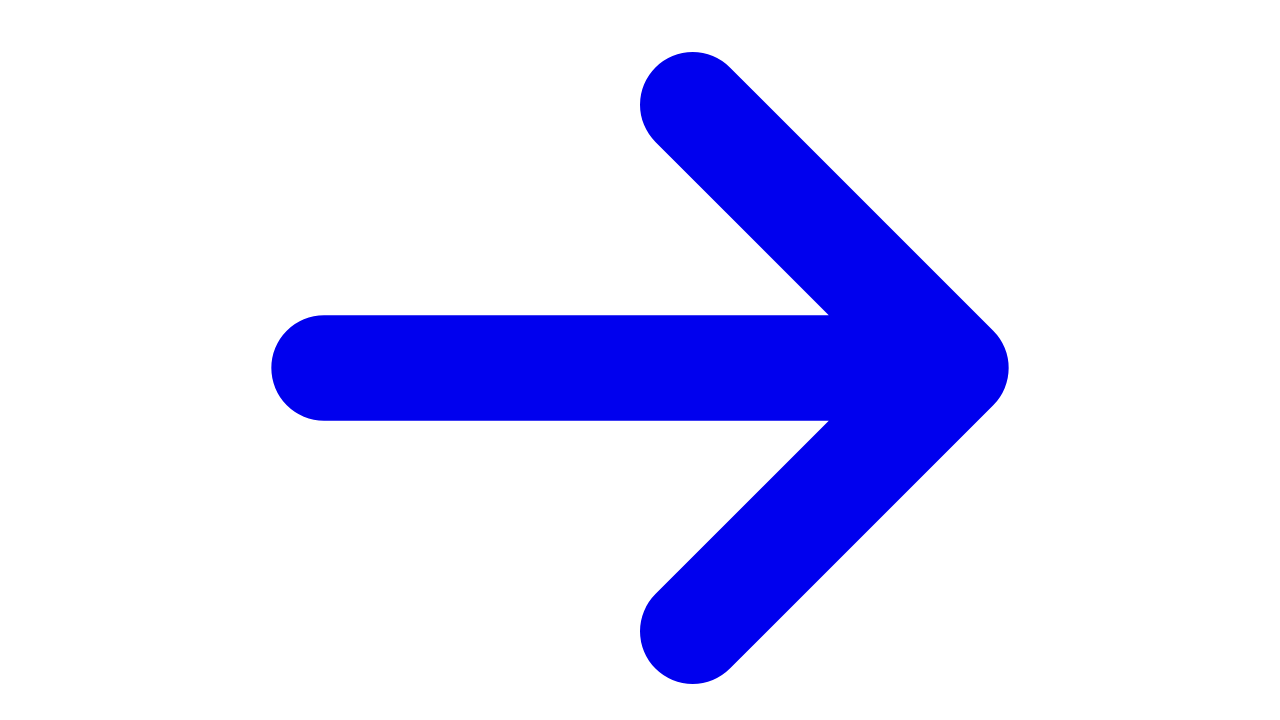

Scrolled to top of page
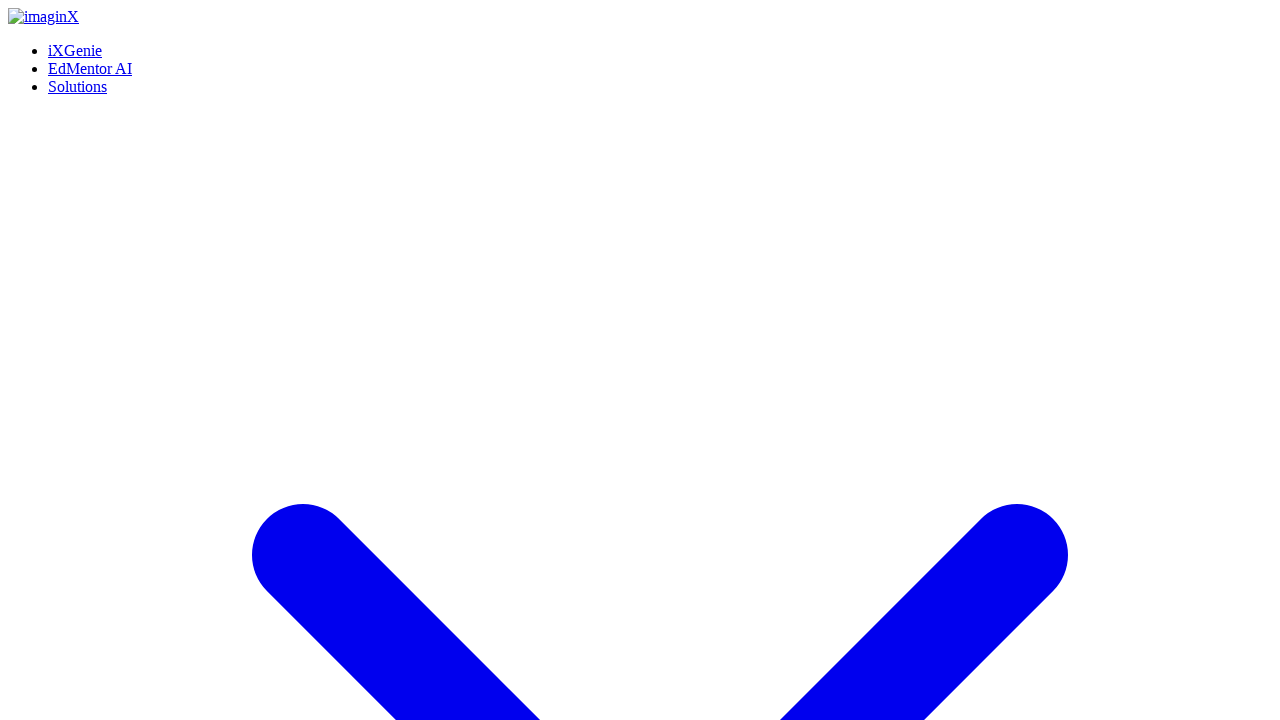

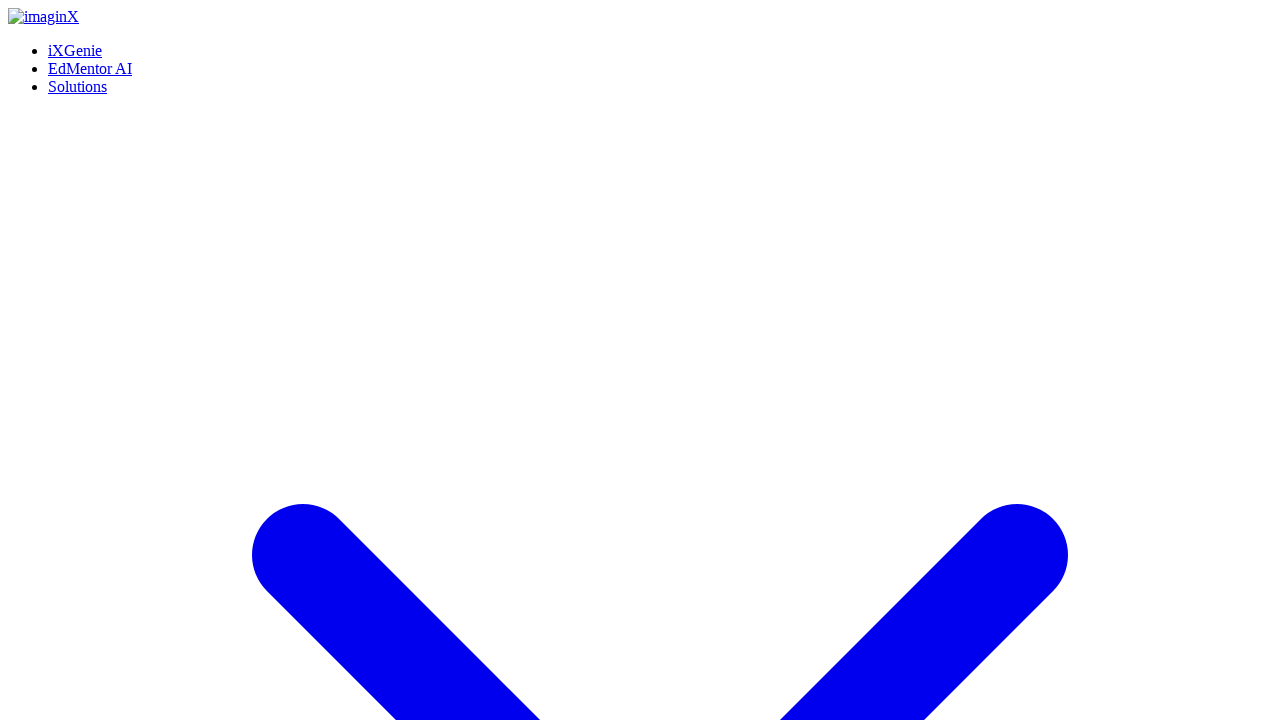